Tests clickable elements on a car website by scrolling through the page, identifying buttons and links, and clicking on important action elements (like Apply, Buy, Enquiry) while skipping login/signup buttons and returning to the home page after each navigation.

Starting URL: https://www.nxcar.in/

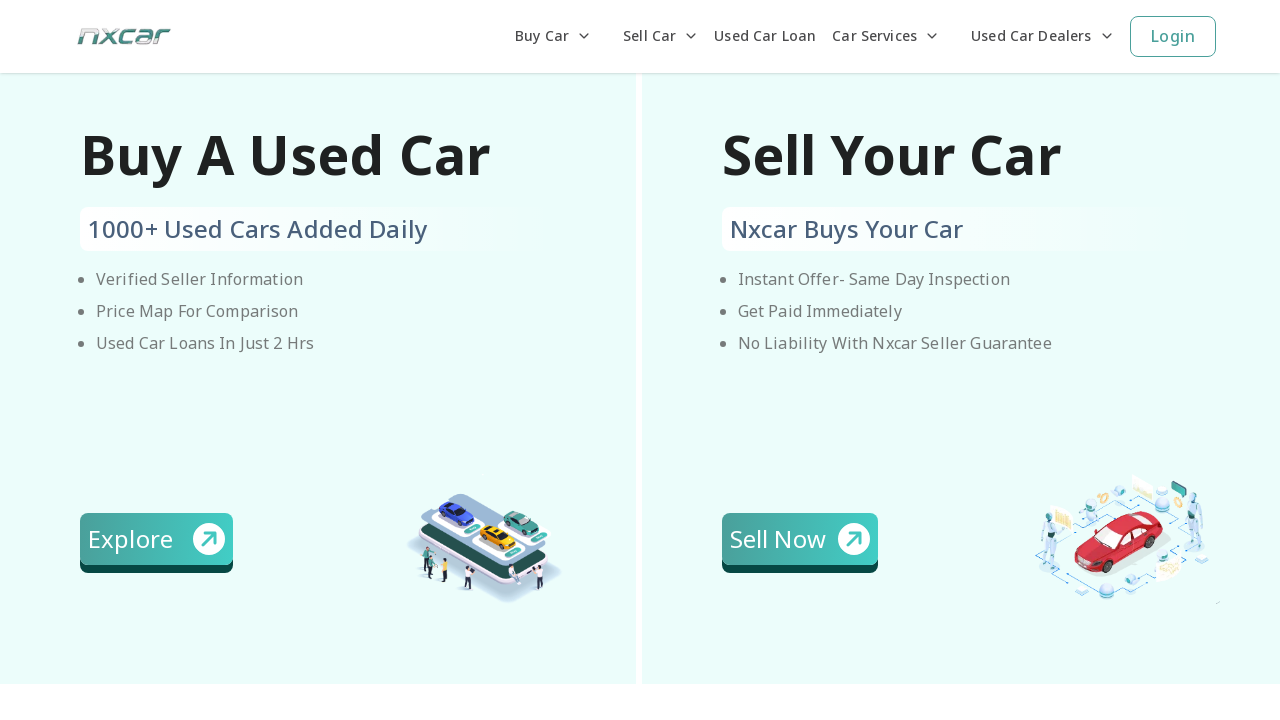

Waited for page to reach networkidle state
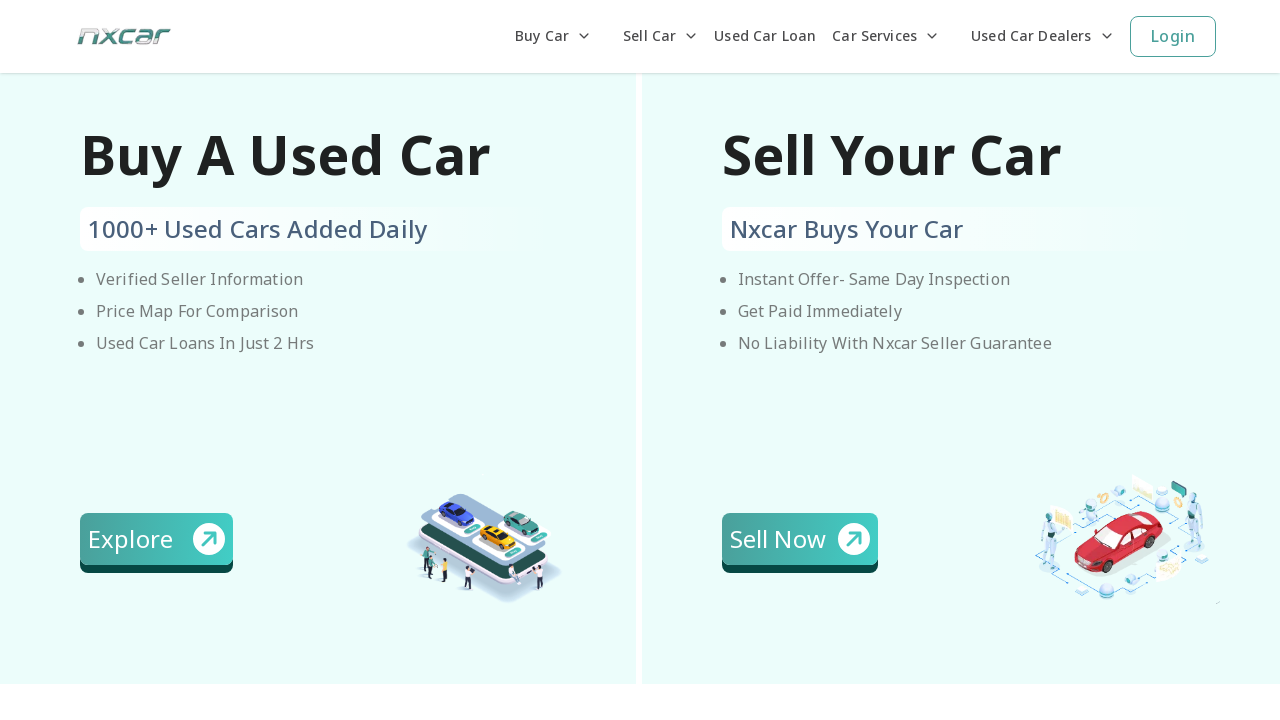

Waited 2 seconds for additional loading
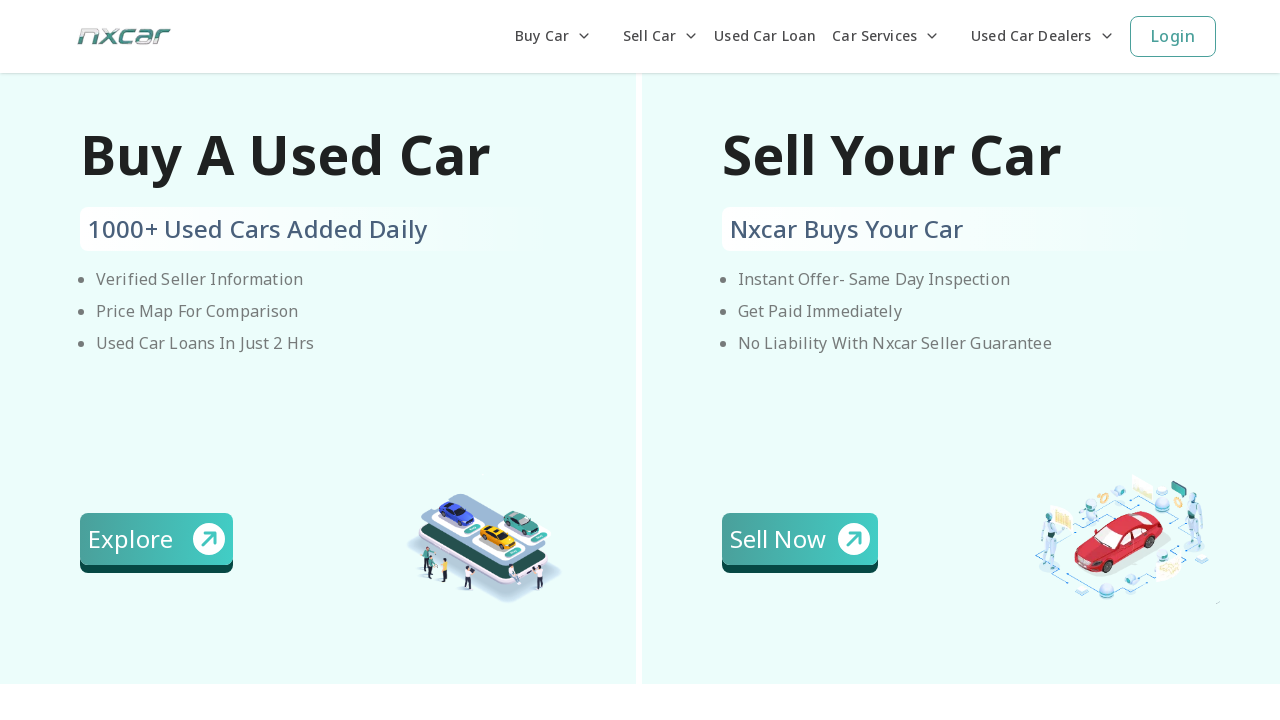

Retrieved page height: 4832px
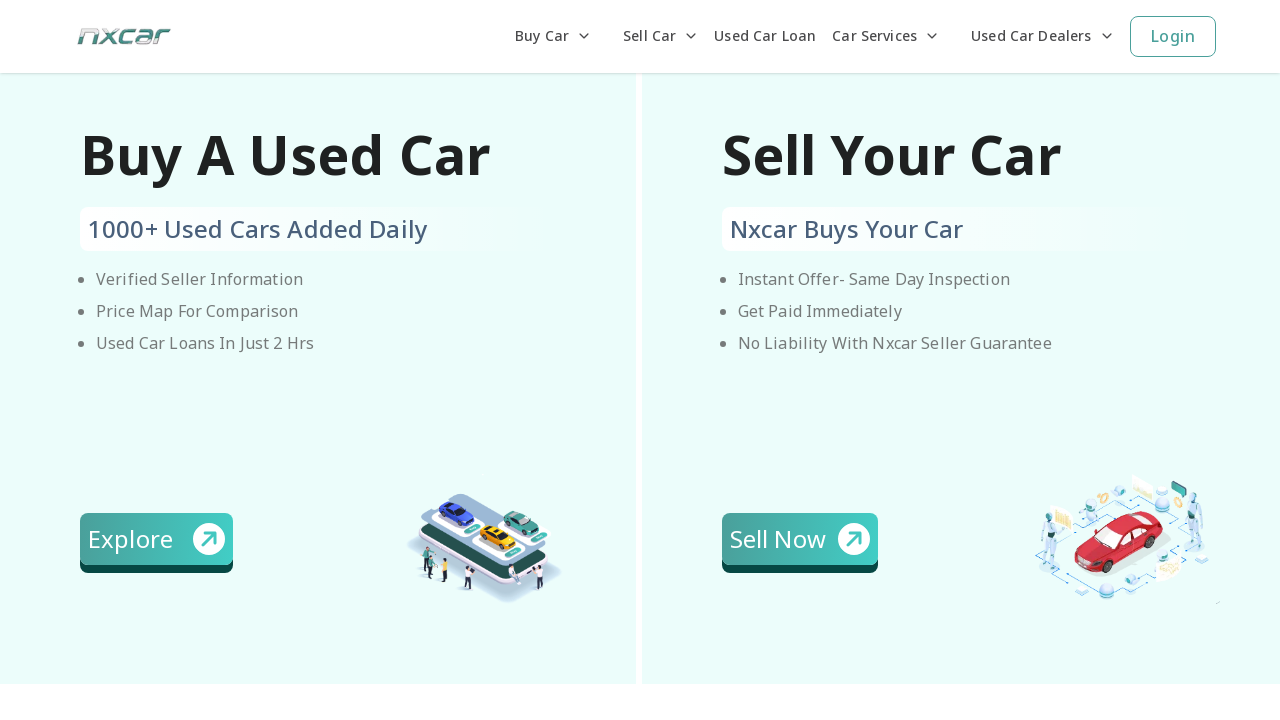

Scrolled to position 0px
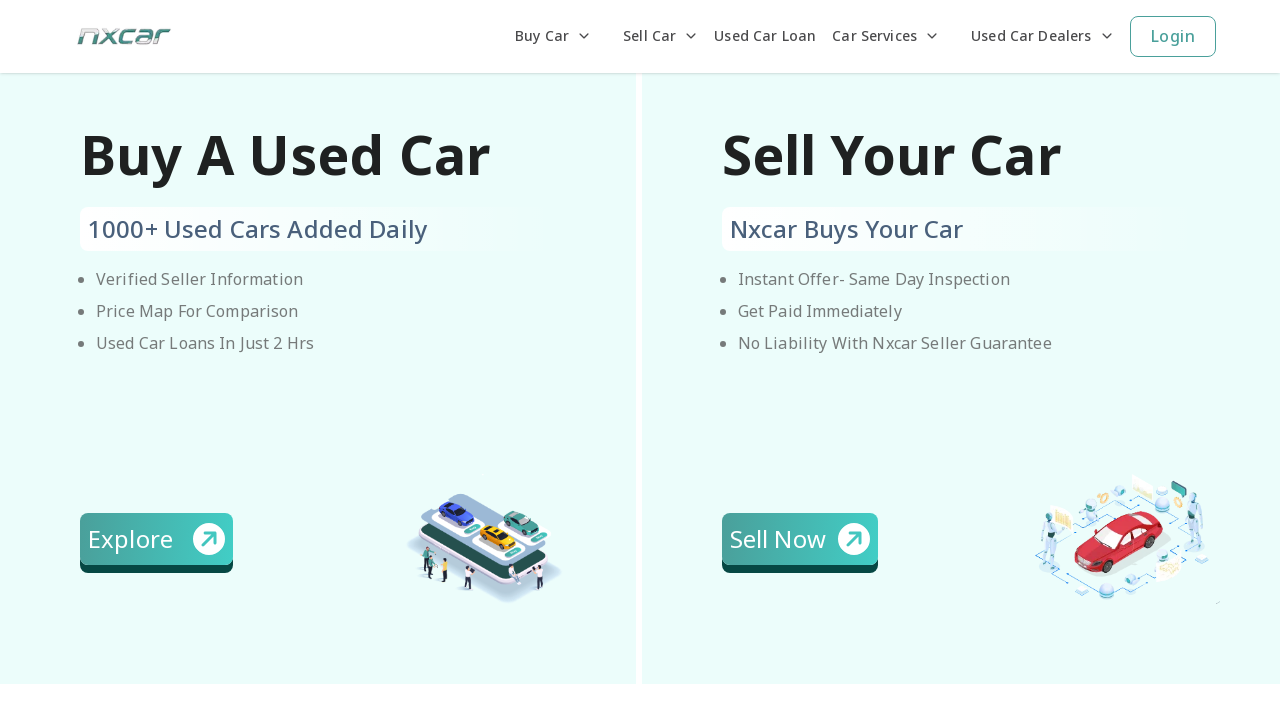

Scrolled to position 600px
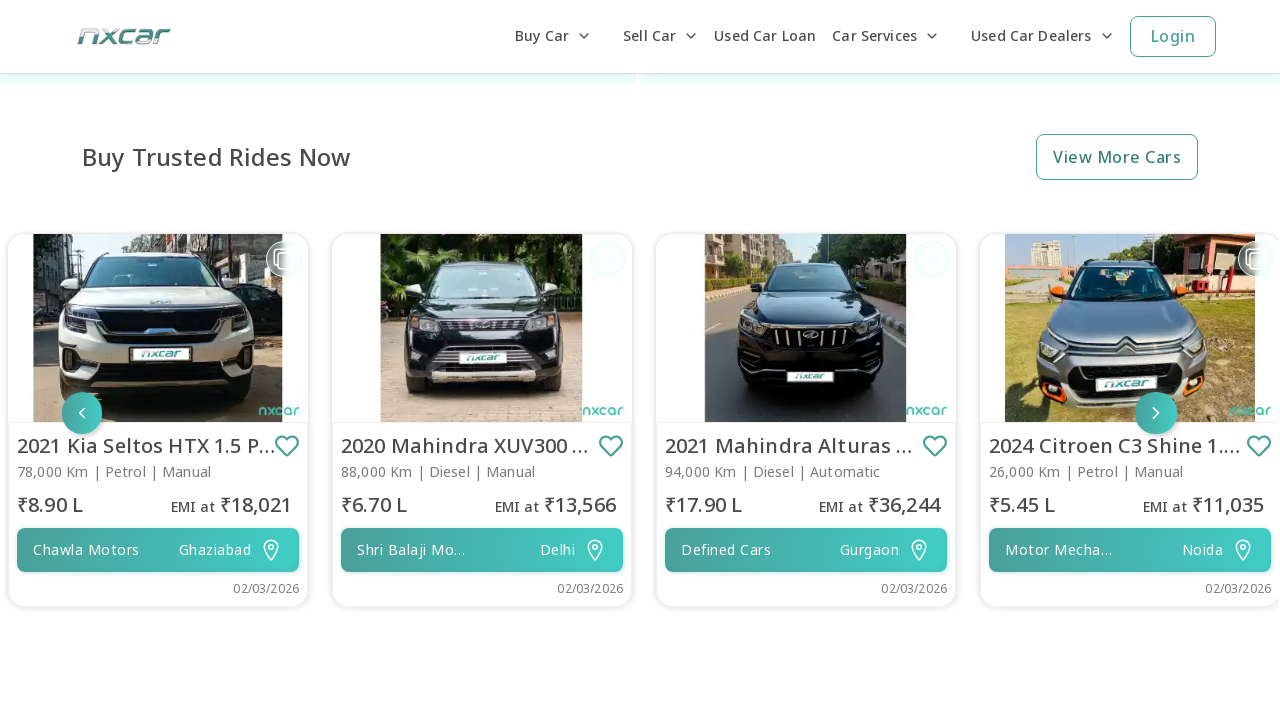

Scrolled to position 1200px
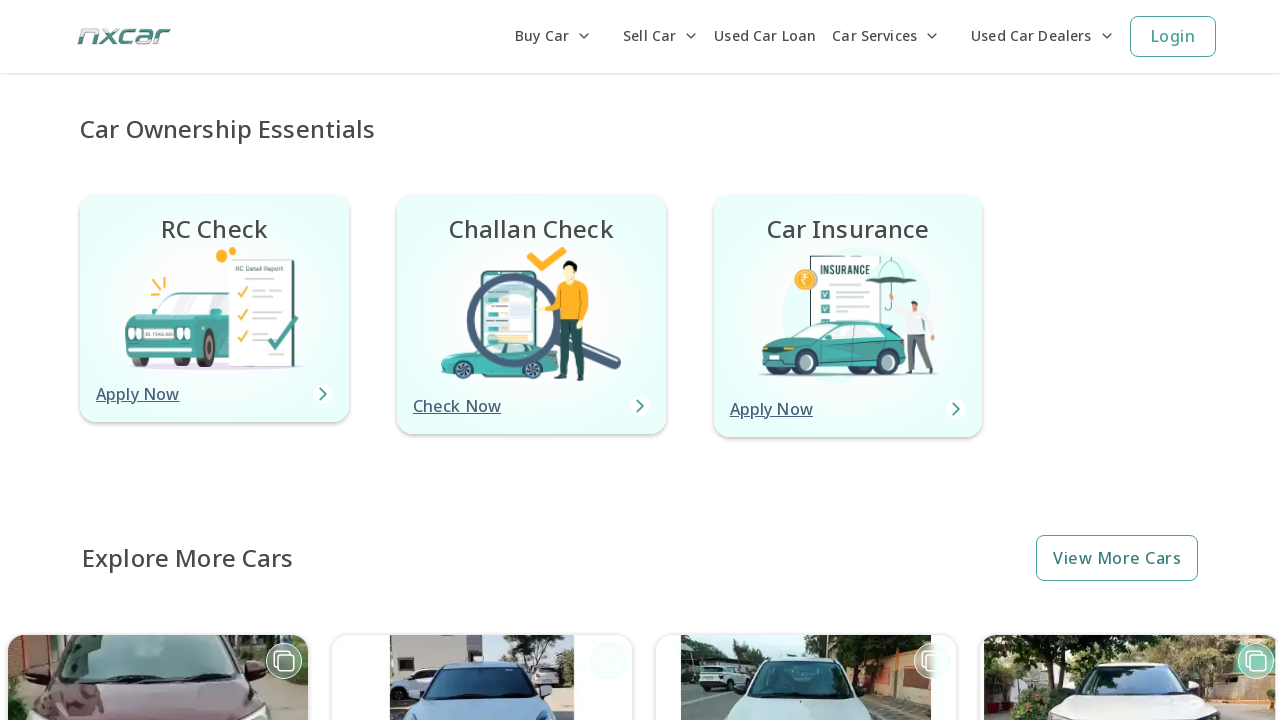

Scrolled to position 1800px
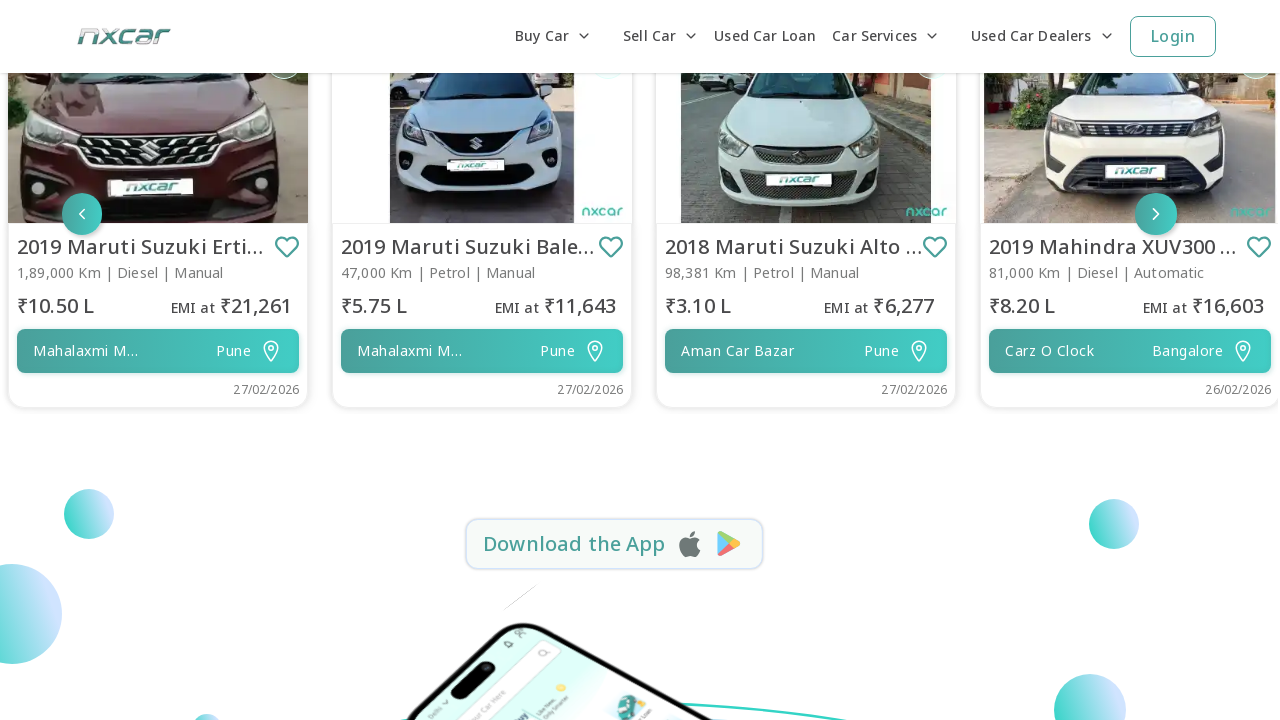

Scrolled to position 2400px
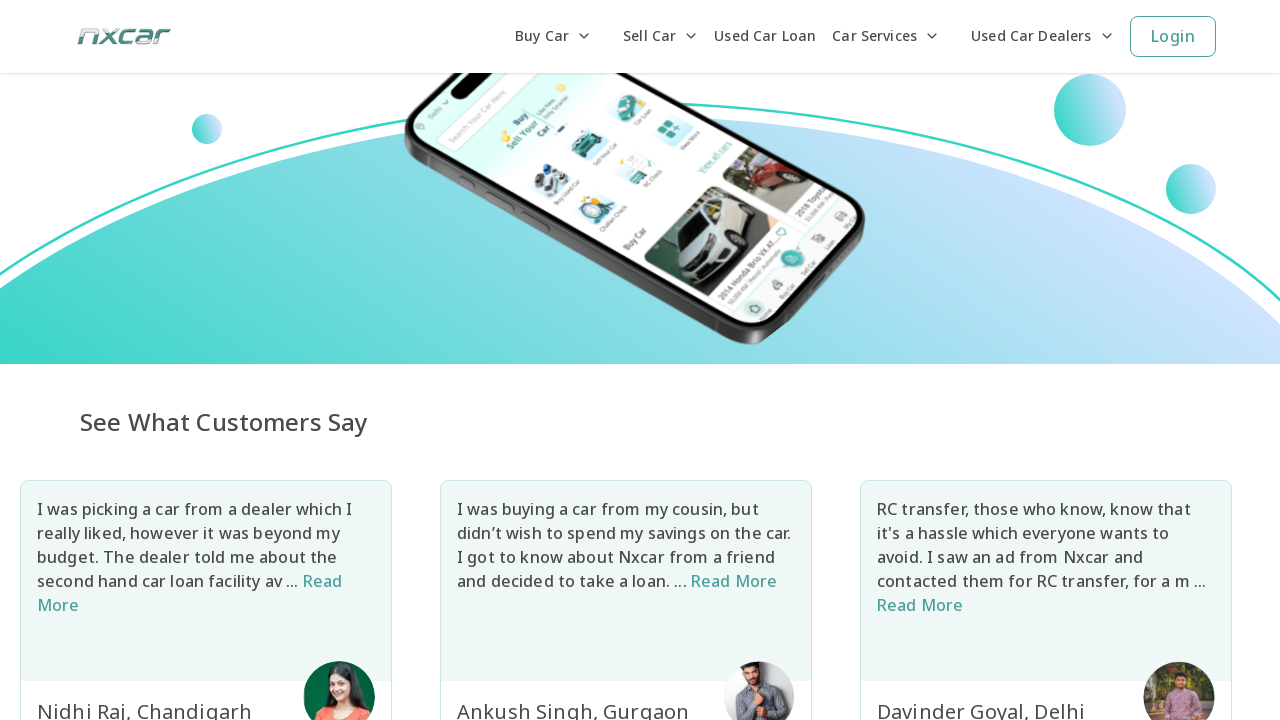

Scrolled to position 3000px
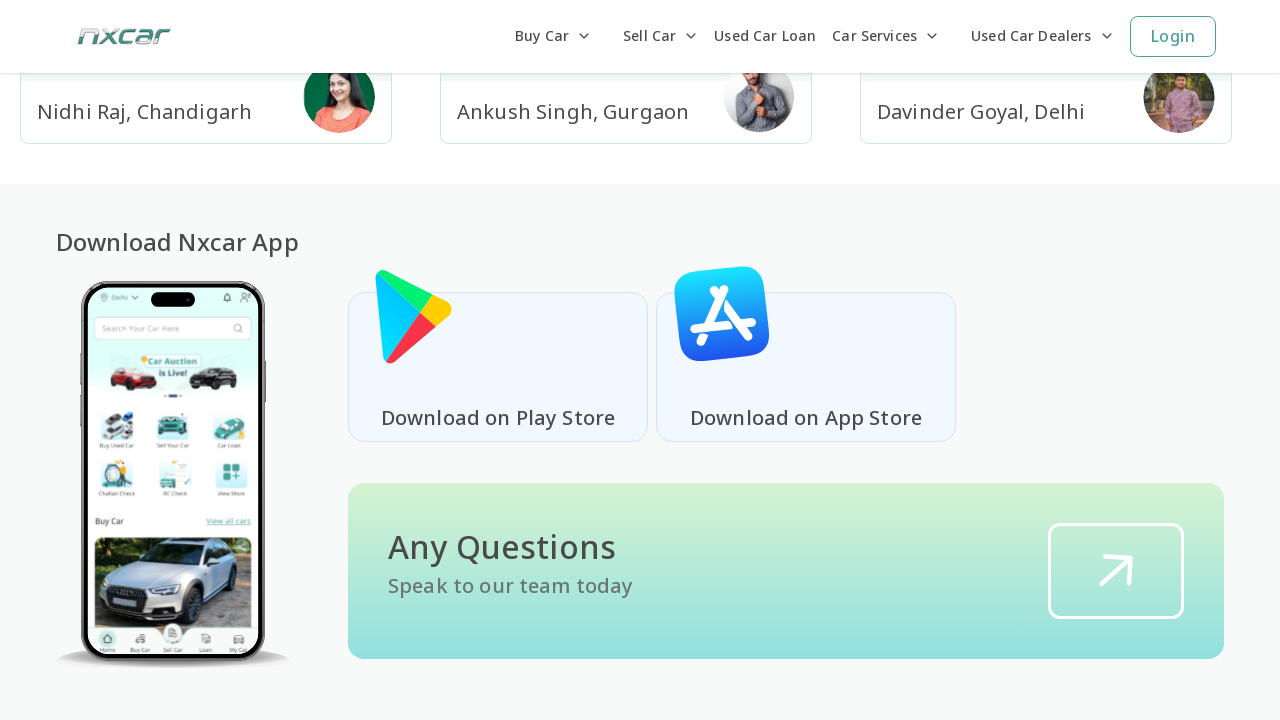

Scrolled to position 3600px
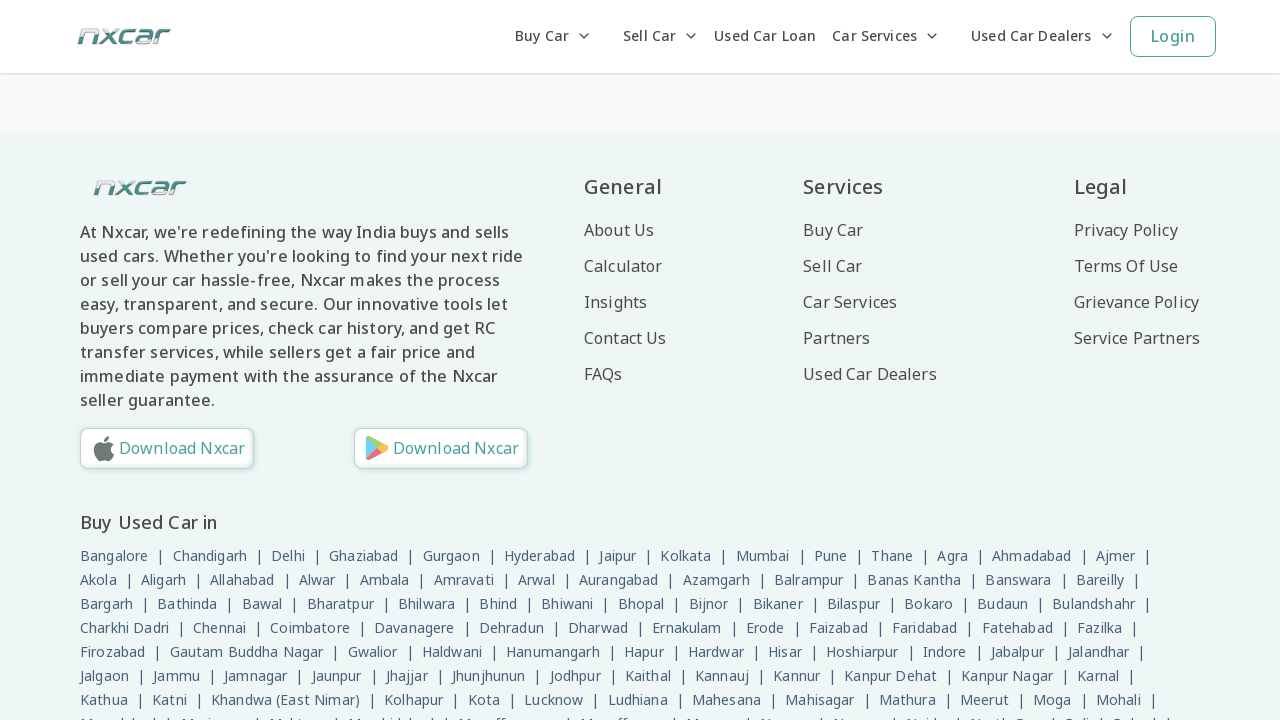

Scrolled to position 4200px
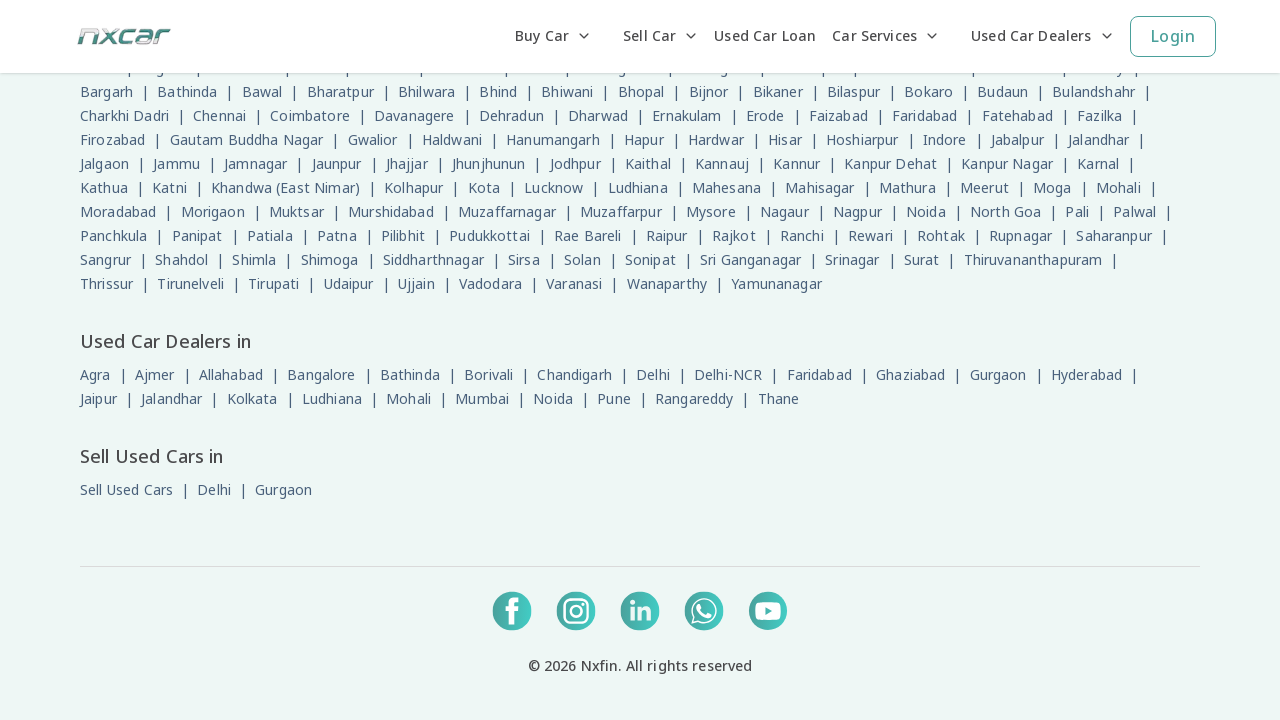

Scrolled to position 4800px
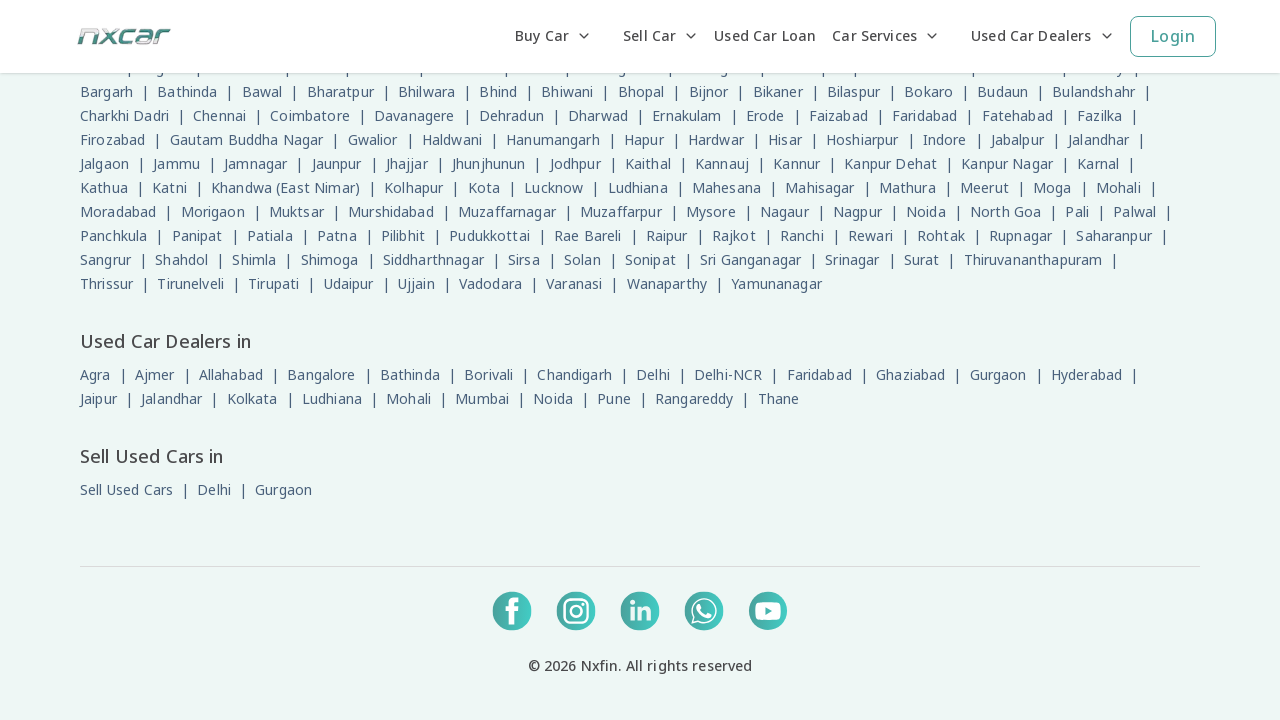

Scrolled to position 5400px
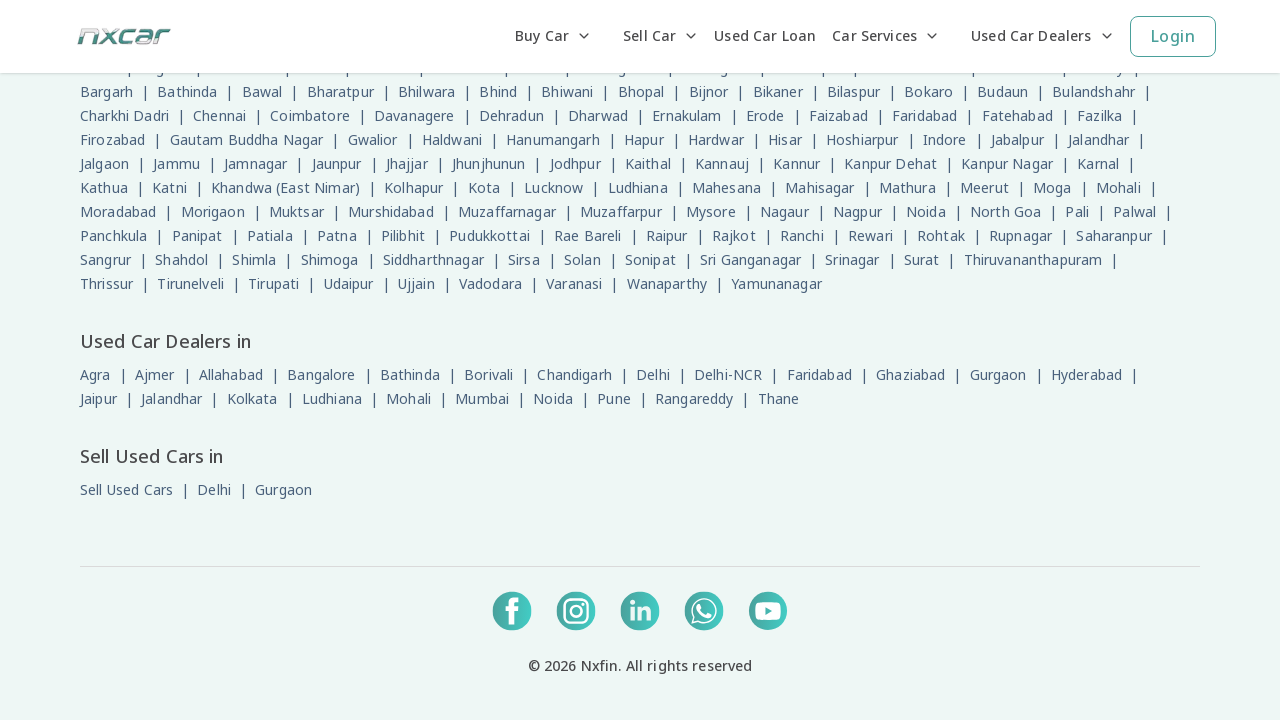

Scrolled back to top of page
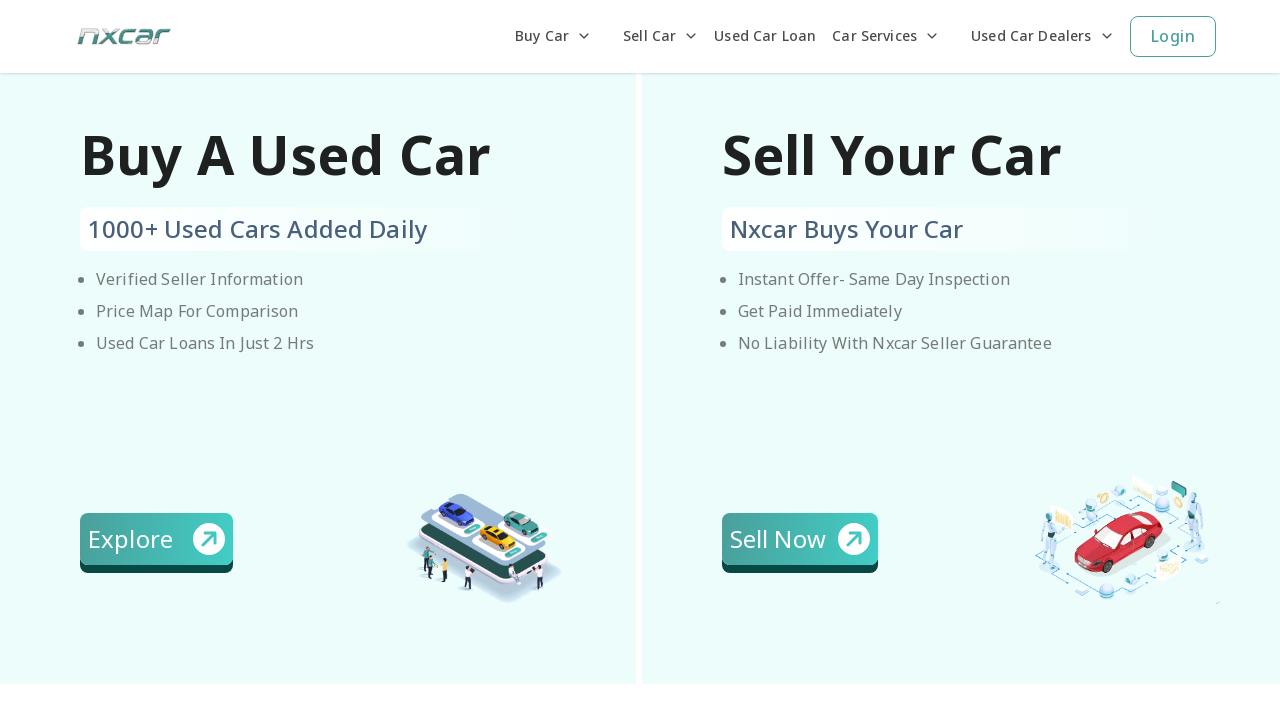

Waited 500ms after scrolling to top
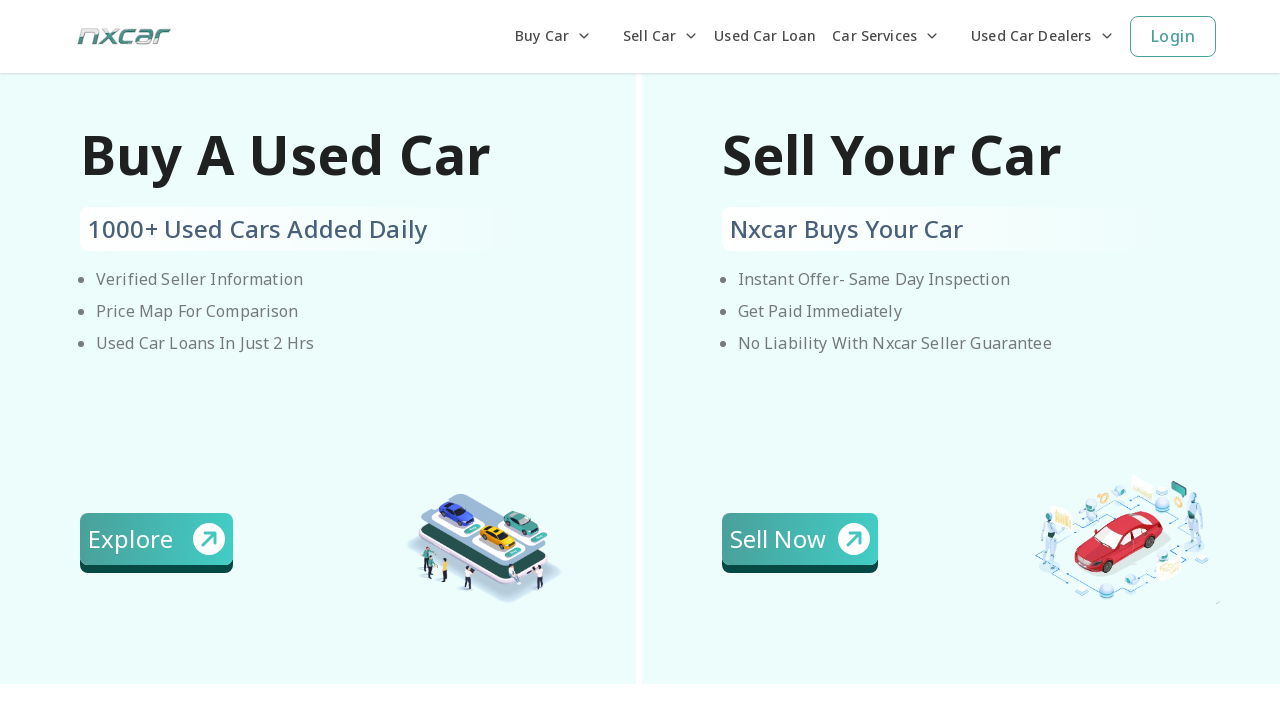

Found and scrolled into view element with keyword 'Apply'
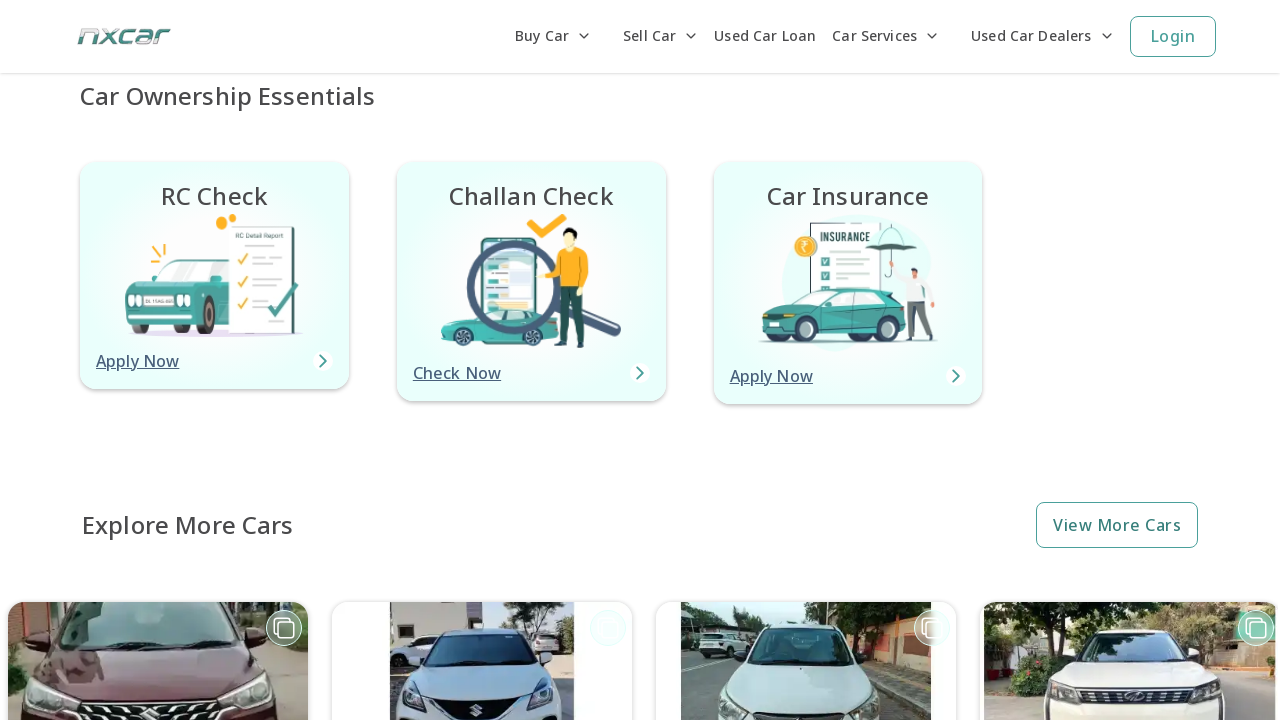

Clicked on 'Apply' button
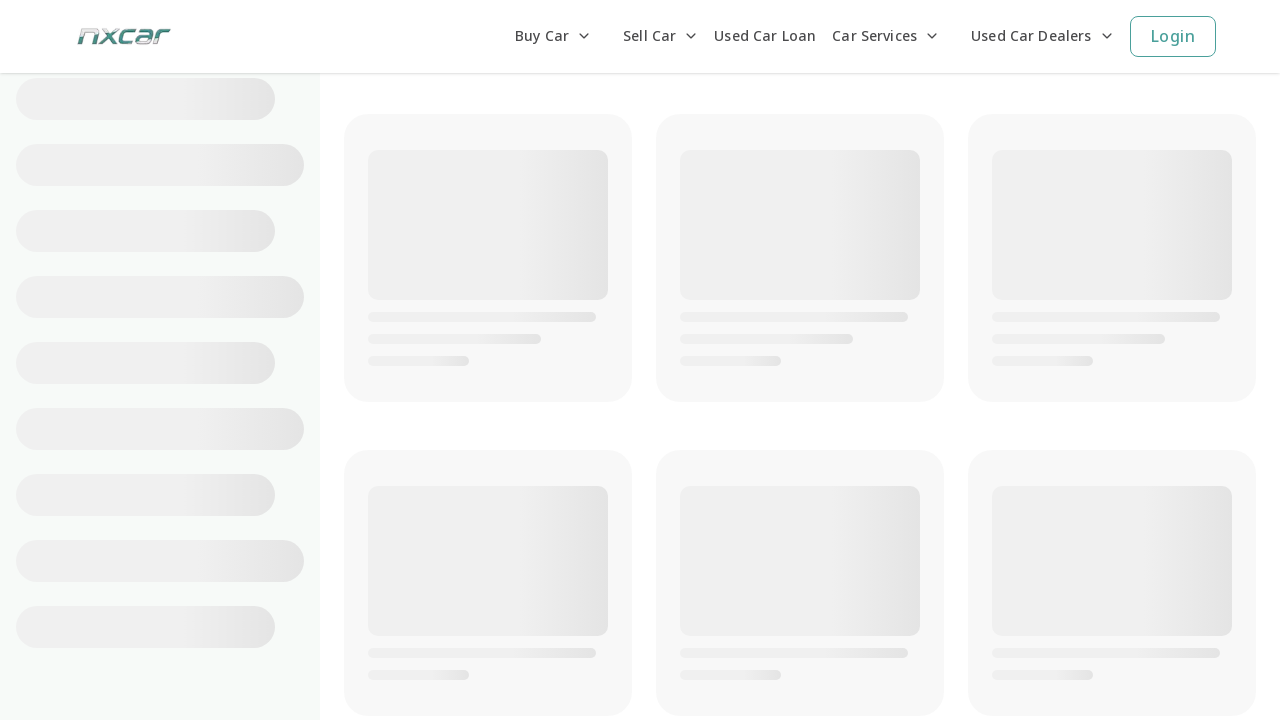

Waited 1.5 seconds after clicking 'Apply'
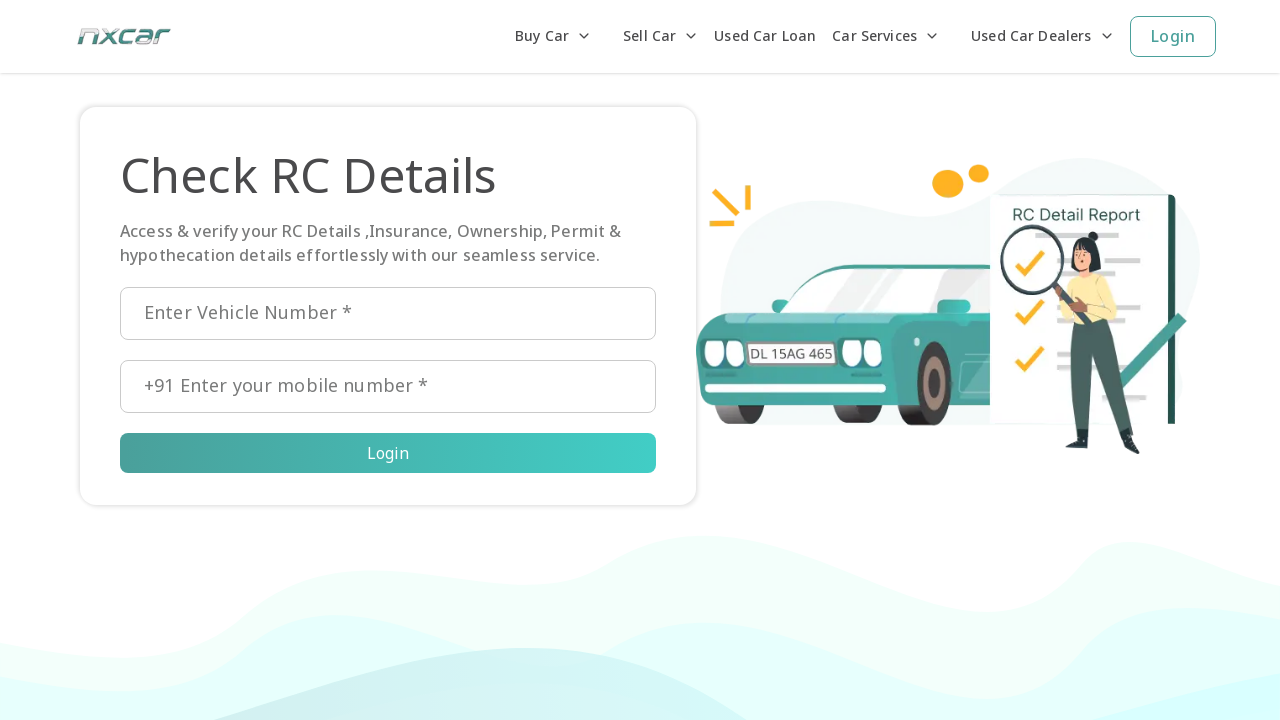

Waited before returning home (navigated to https://www.nxcar.in/rc-check)
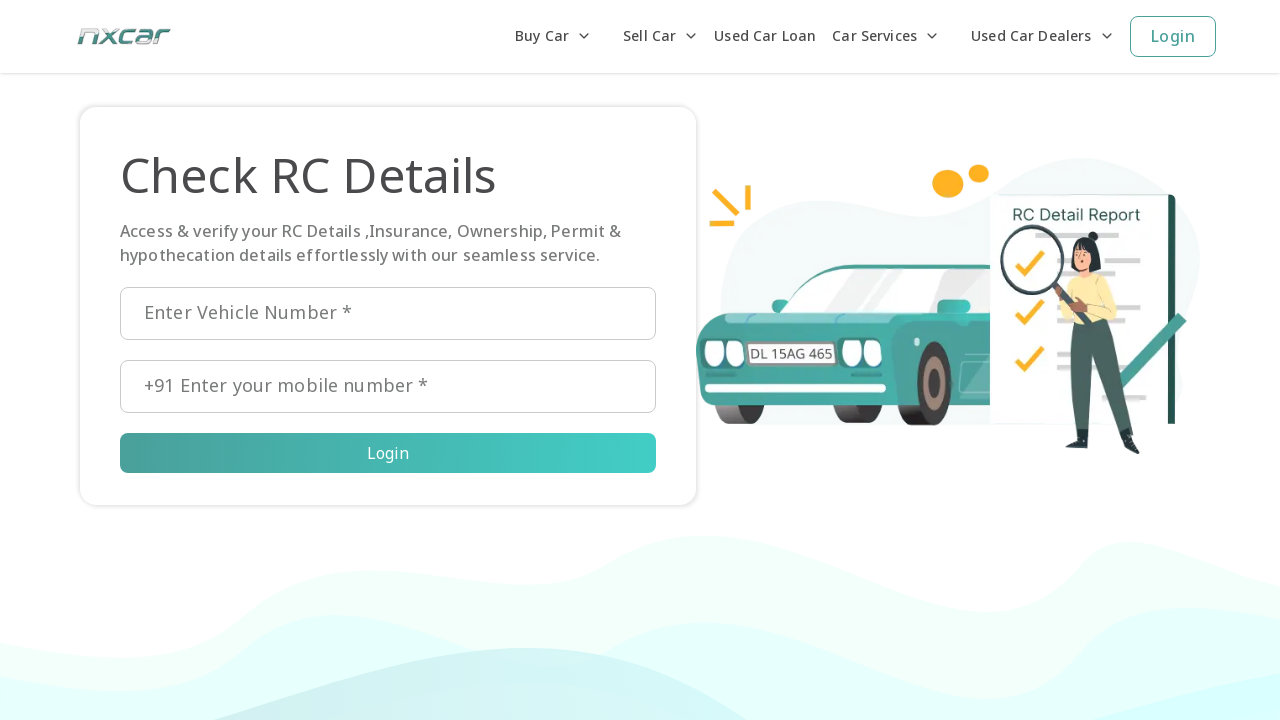

Navigated back to home page
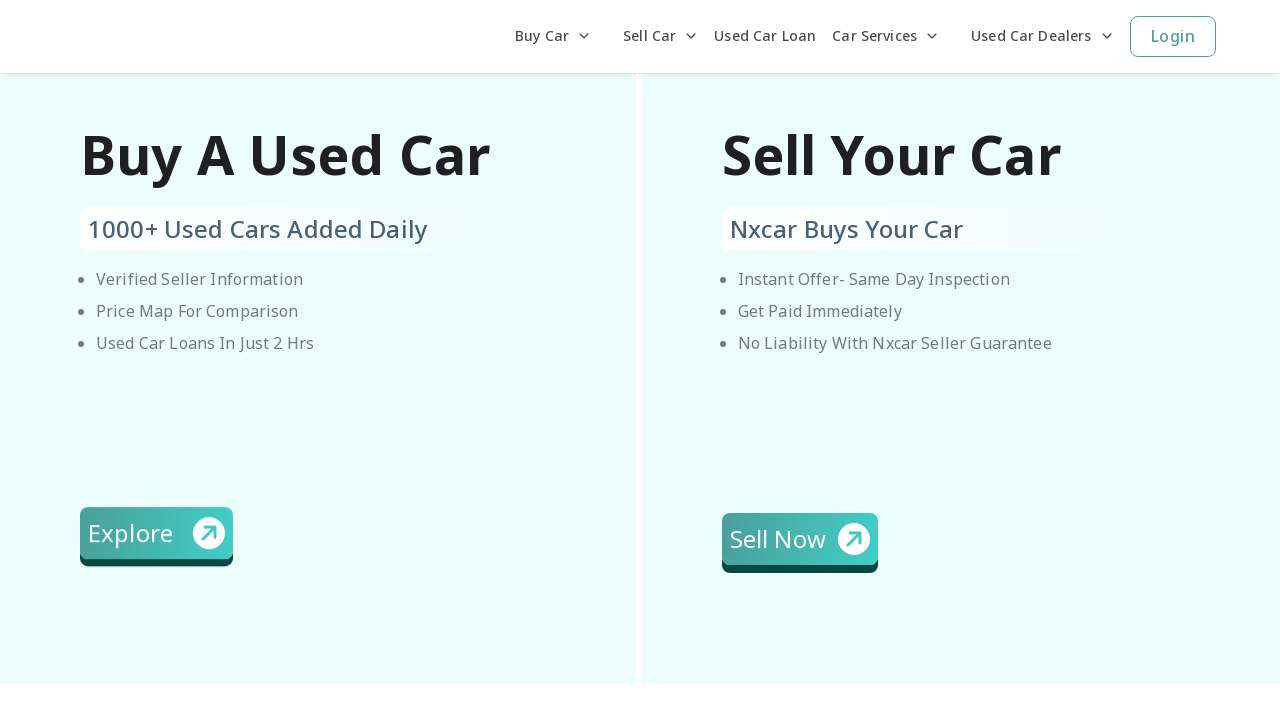

Waited for home page to reach networkidle state
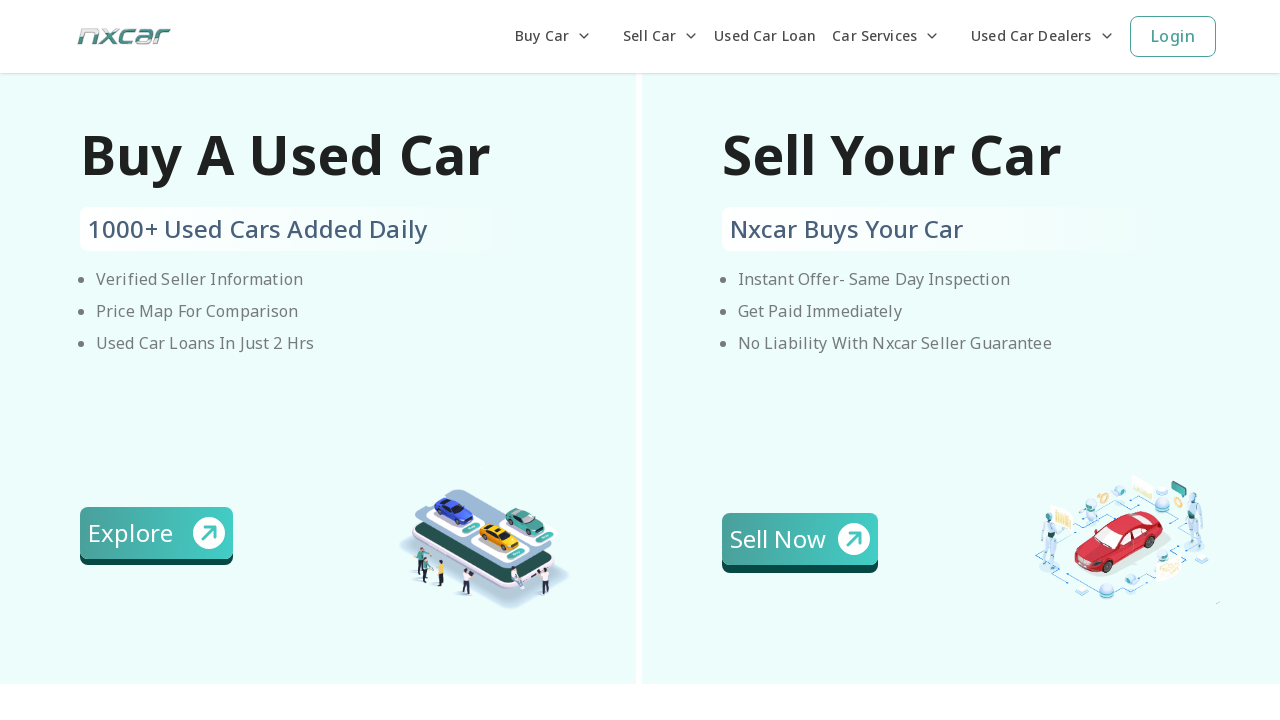

Found and scrolled into view element with keyword 'Buy'
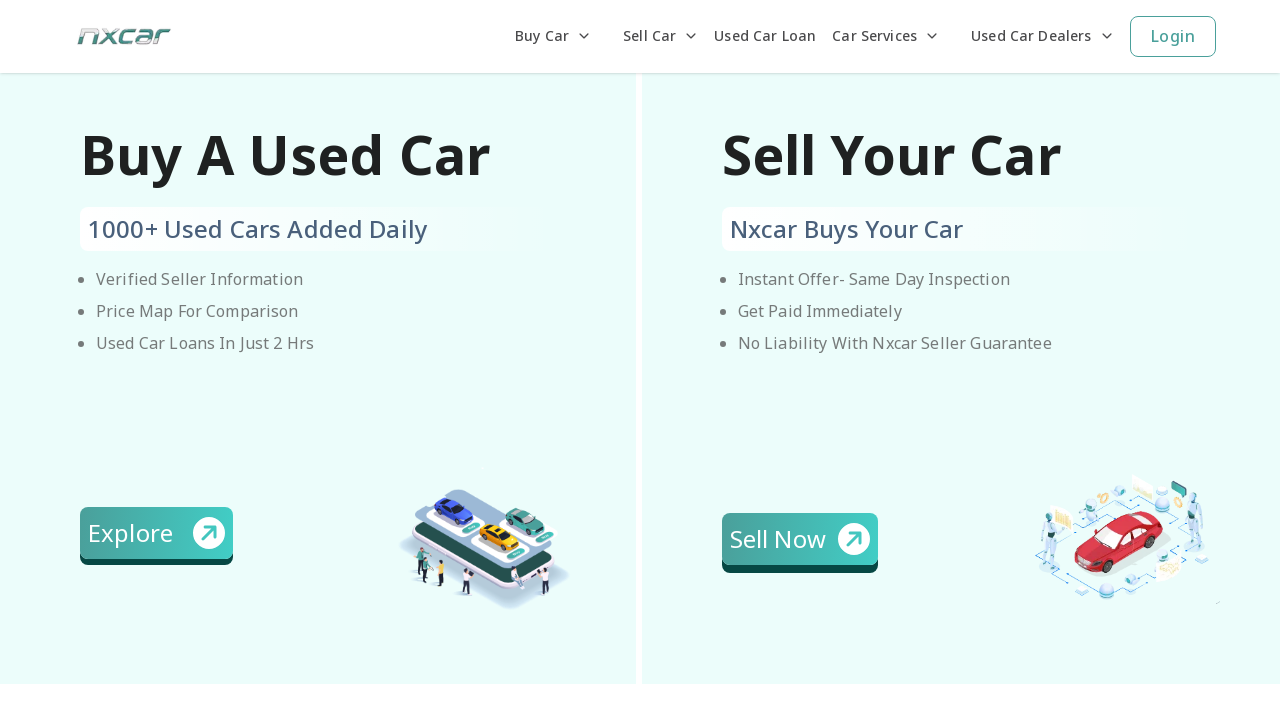

Clicked on 'Buy' button
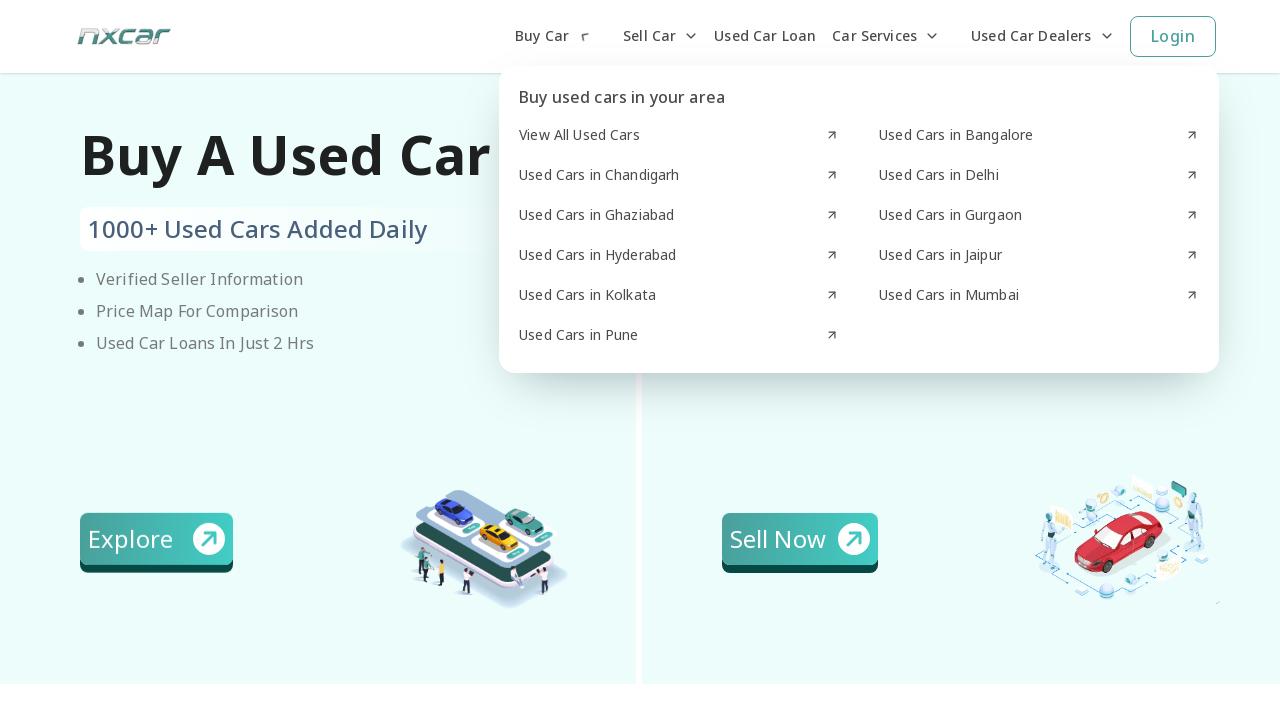

Waited 1.5 seconds after clicking 'Buy'
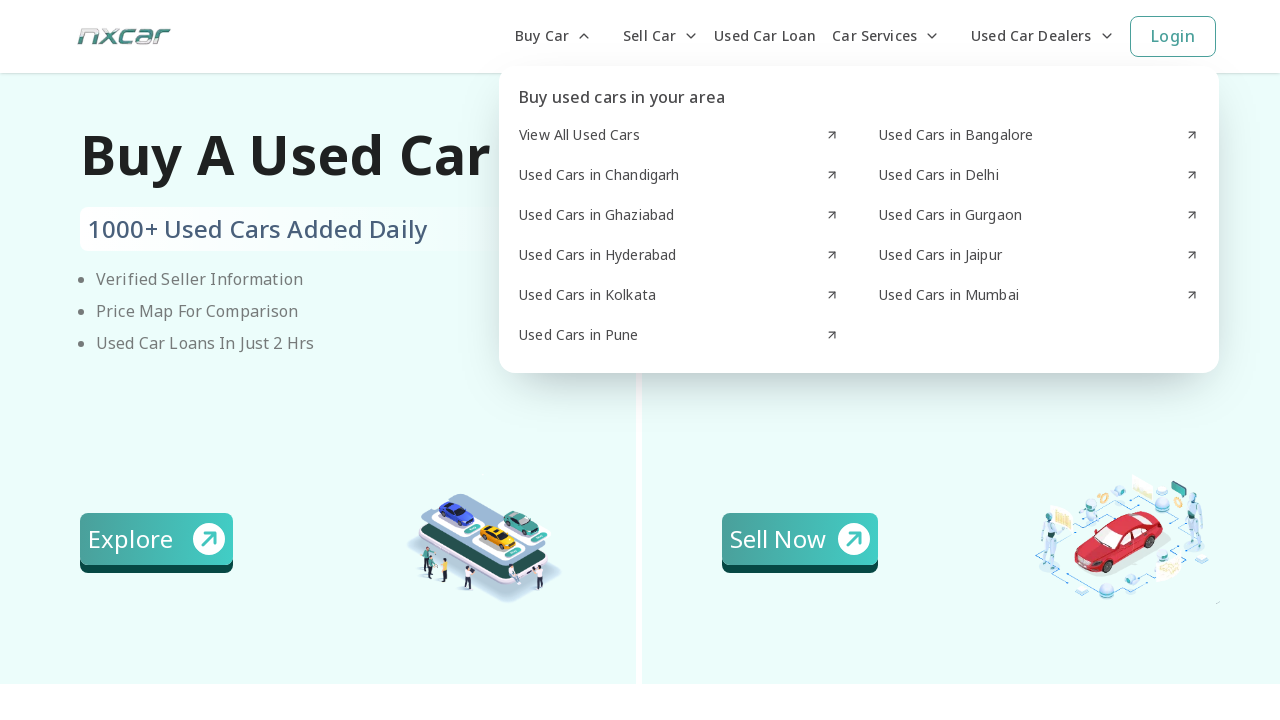

Found and scrolled into view element with keyword 'Contact'
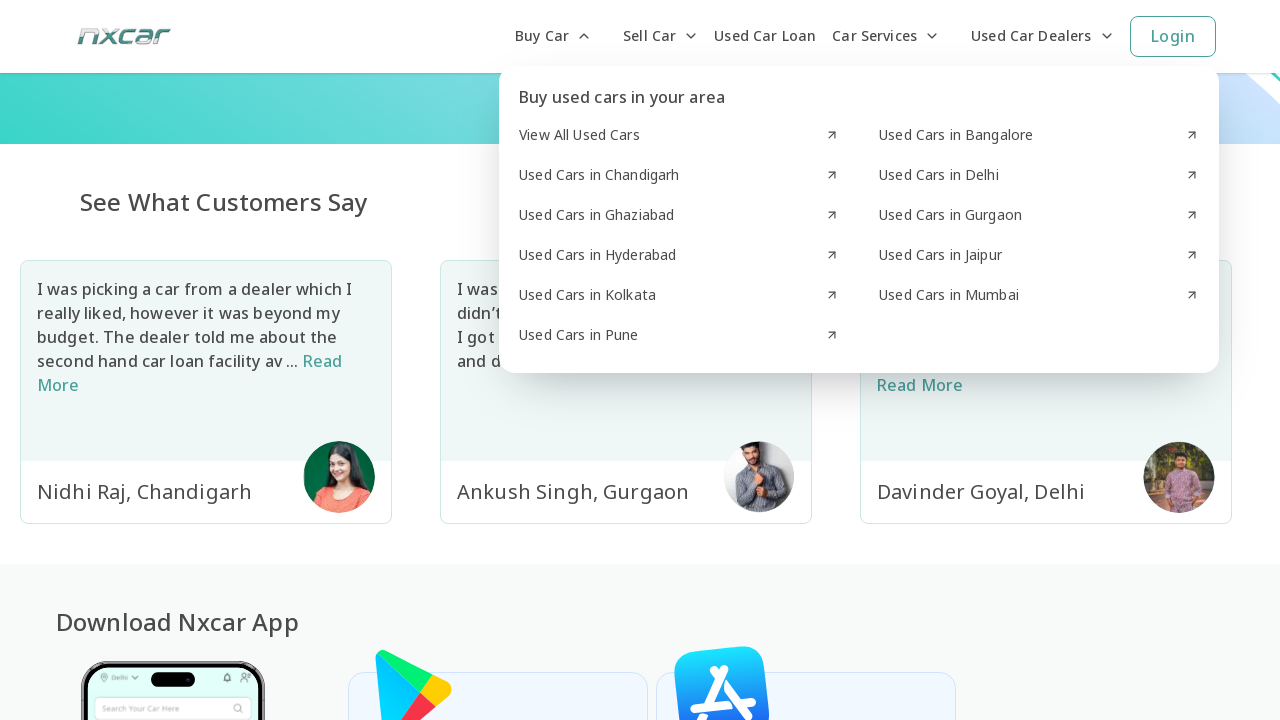

Clicked on 'Contact' button
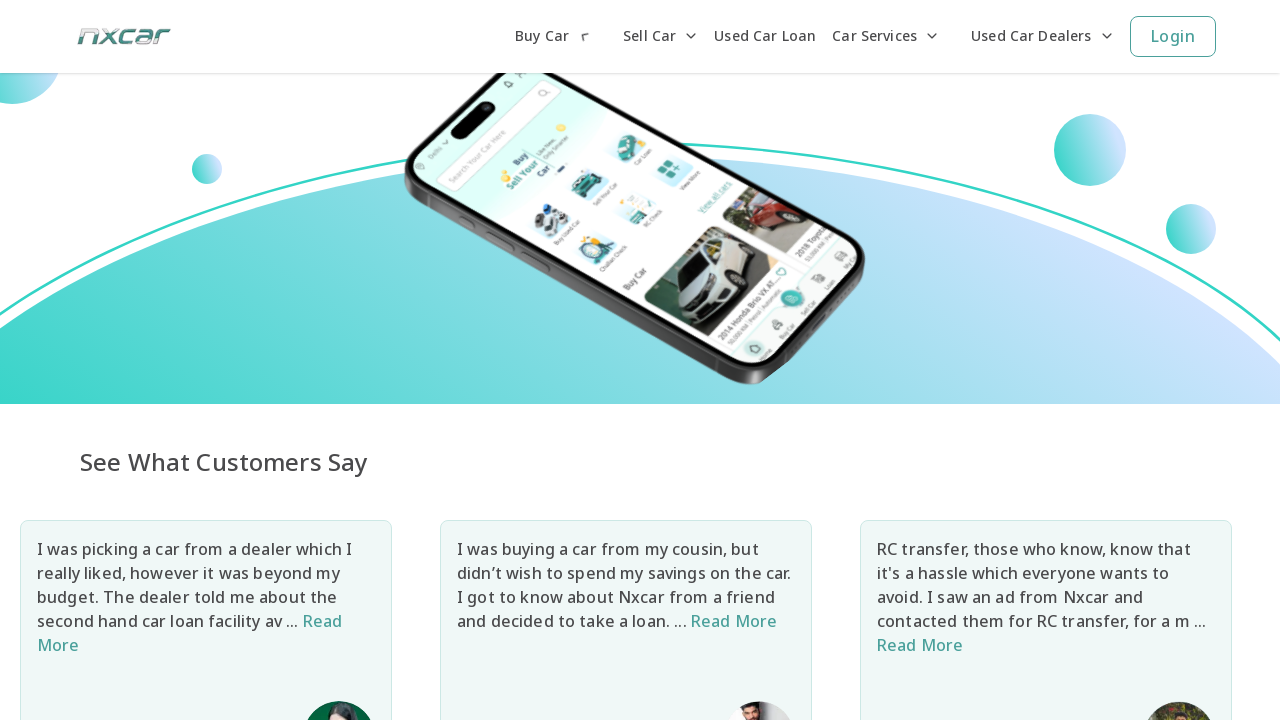

Waited 1.5 seconds after clicking 'Contact'
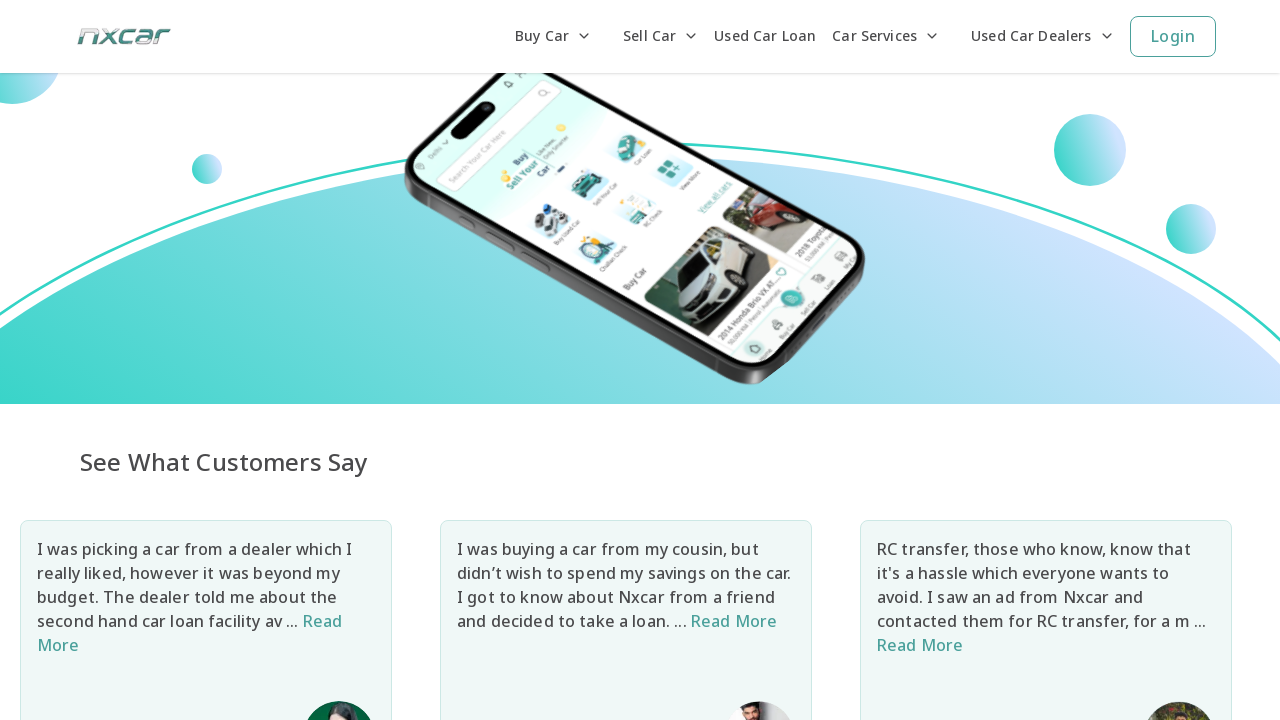

Found and scrolled into view element with car keyword 'Carz'
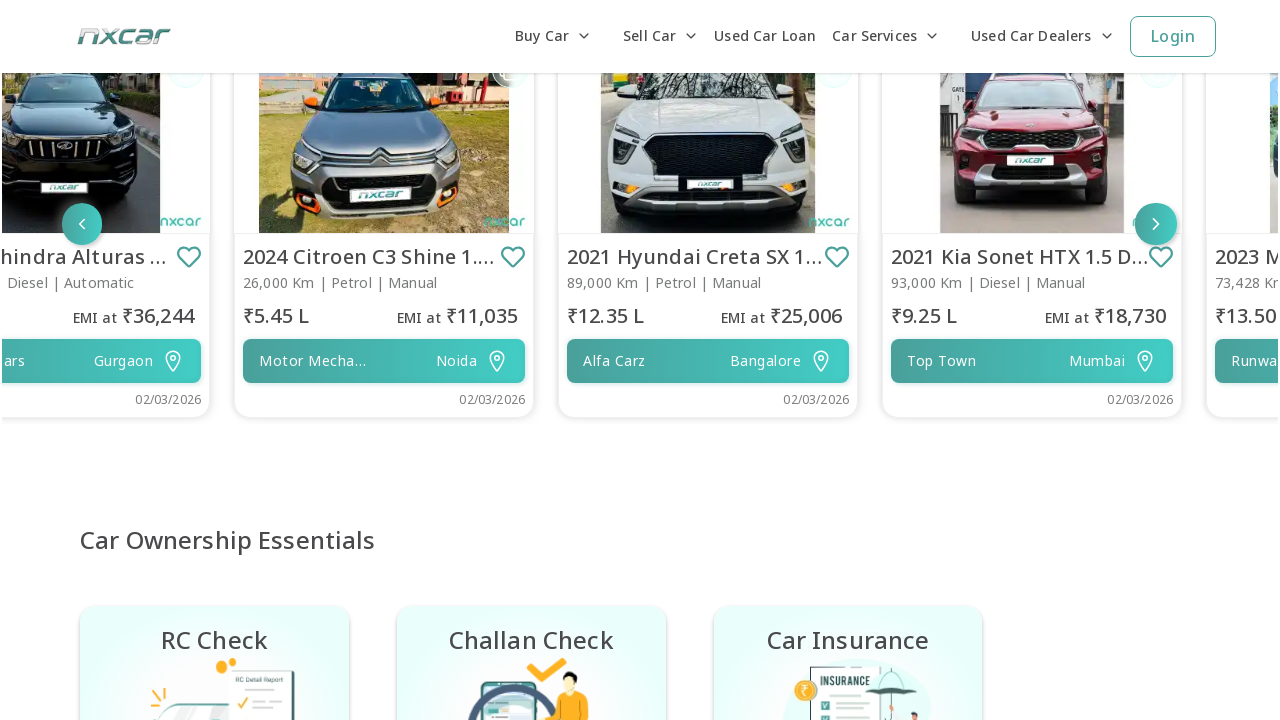

Clicked on 'Carz' link
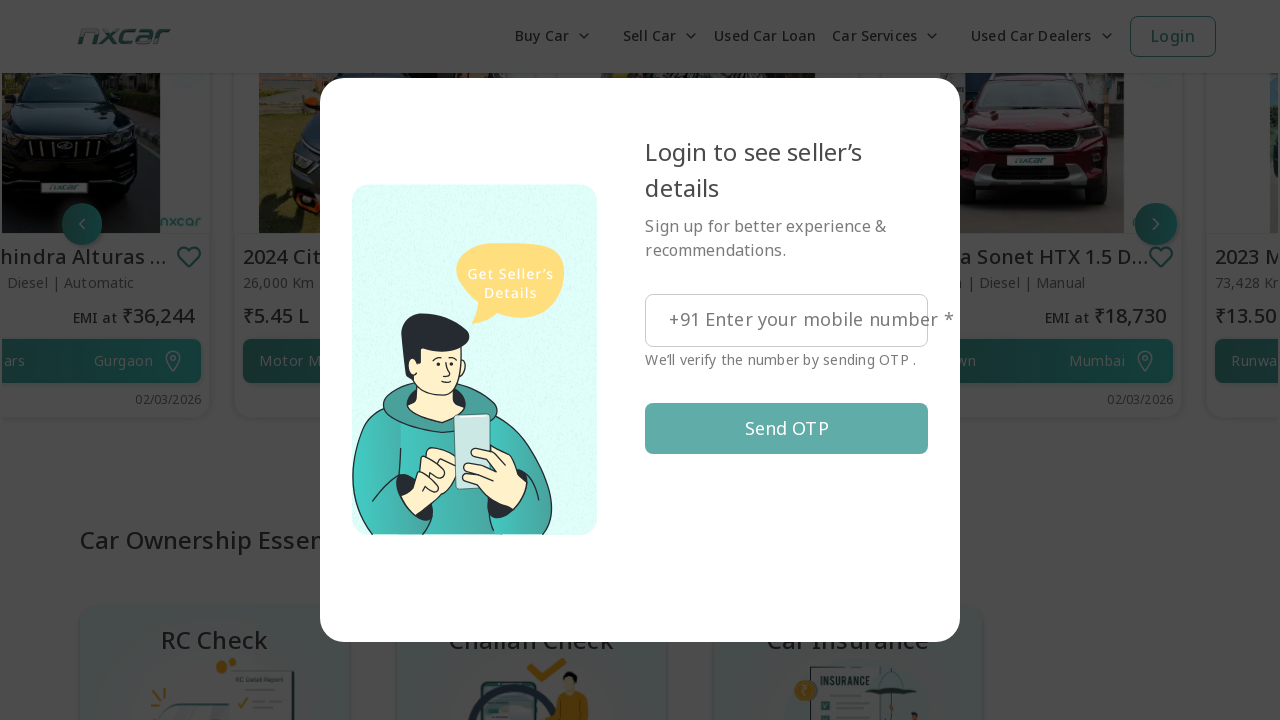

Waited 2 seconds after clicking 'Carz' link
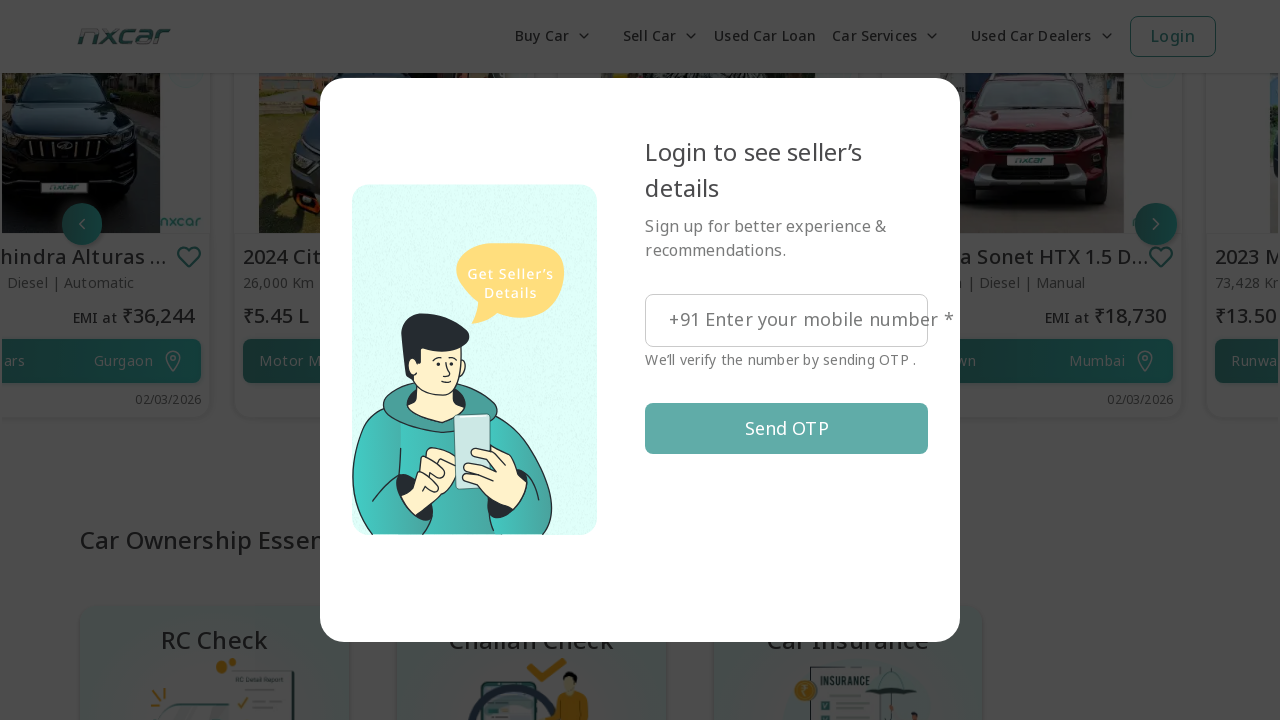

Navigated back to home page after testing car keyword link
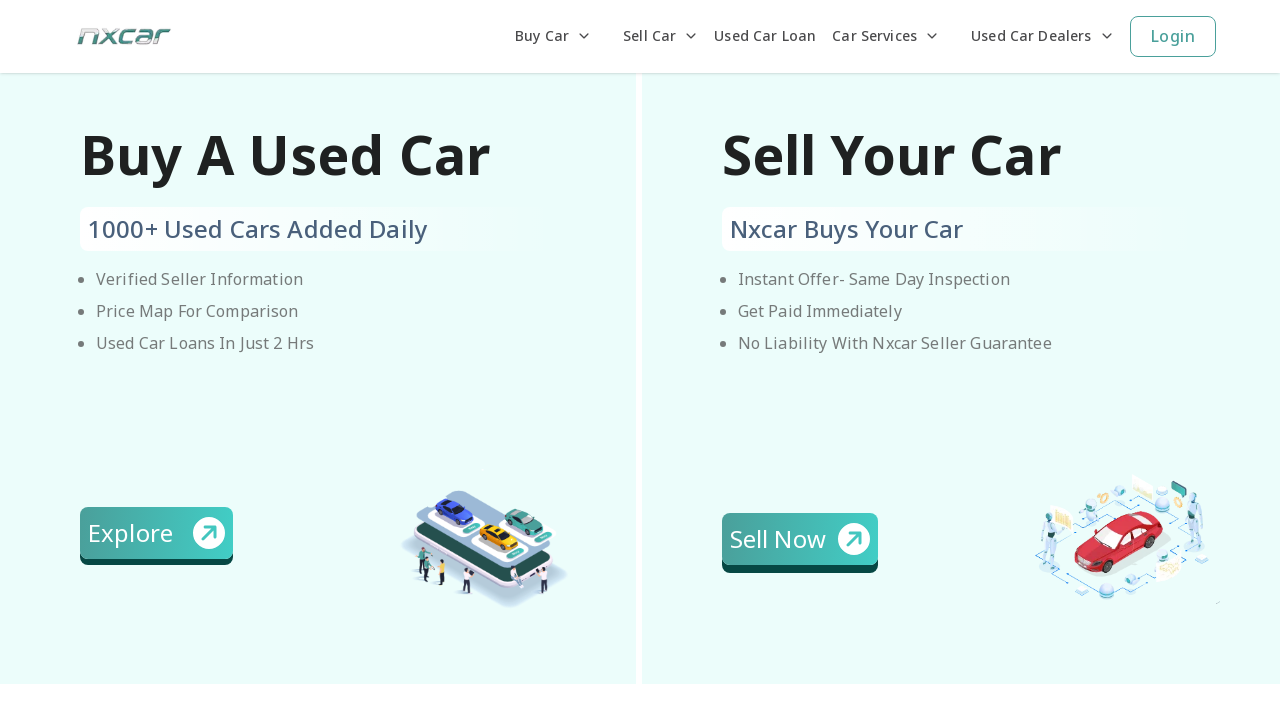

Found and scrolled into view element with car keyword 'Motors'
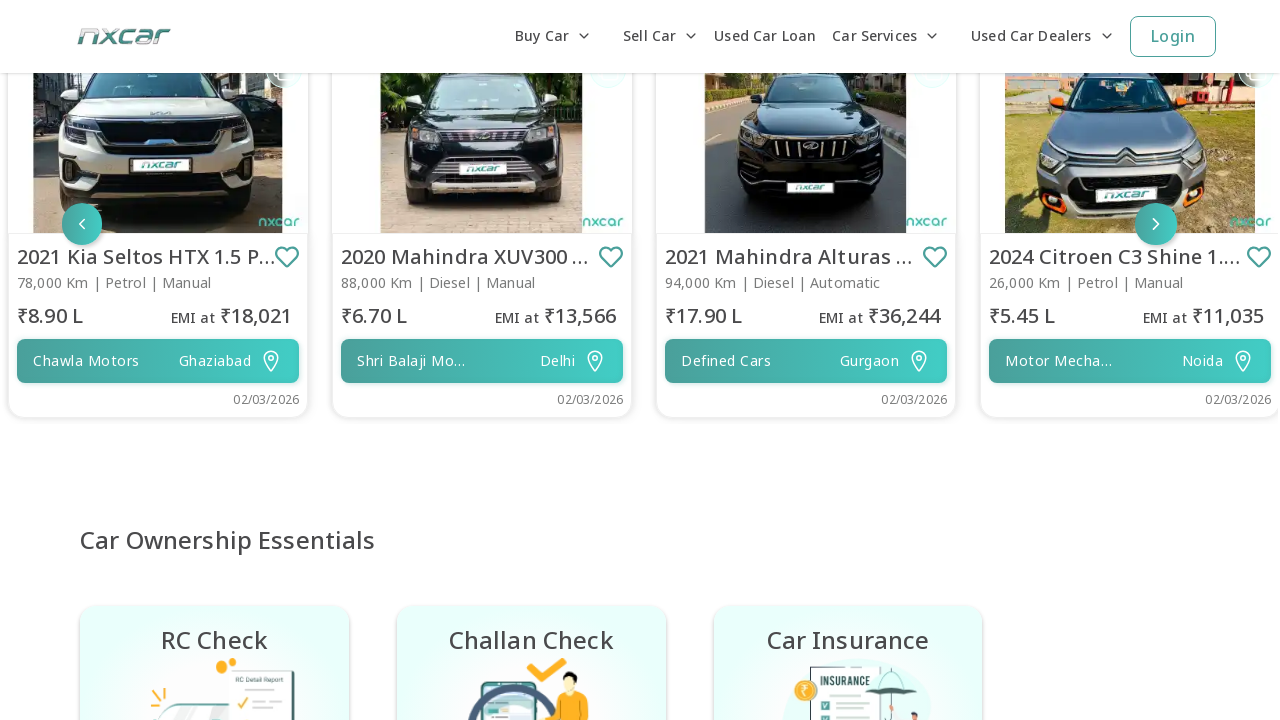

Clicked on 'Motors' link
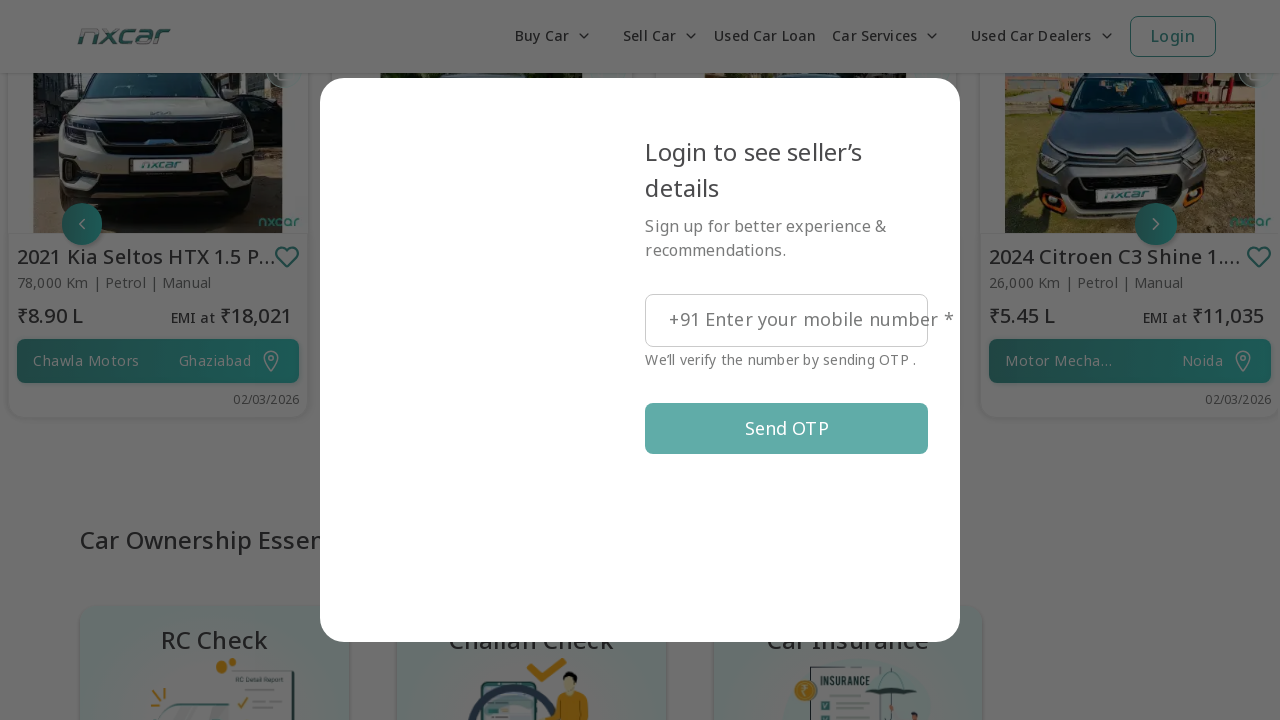

Waited 2 seconds after clicking 'Motors' link
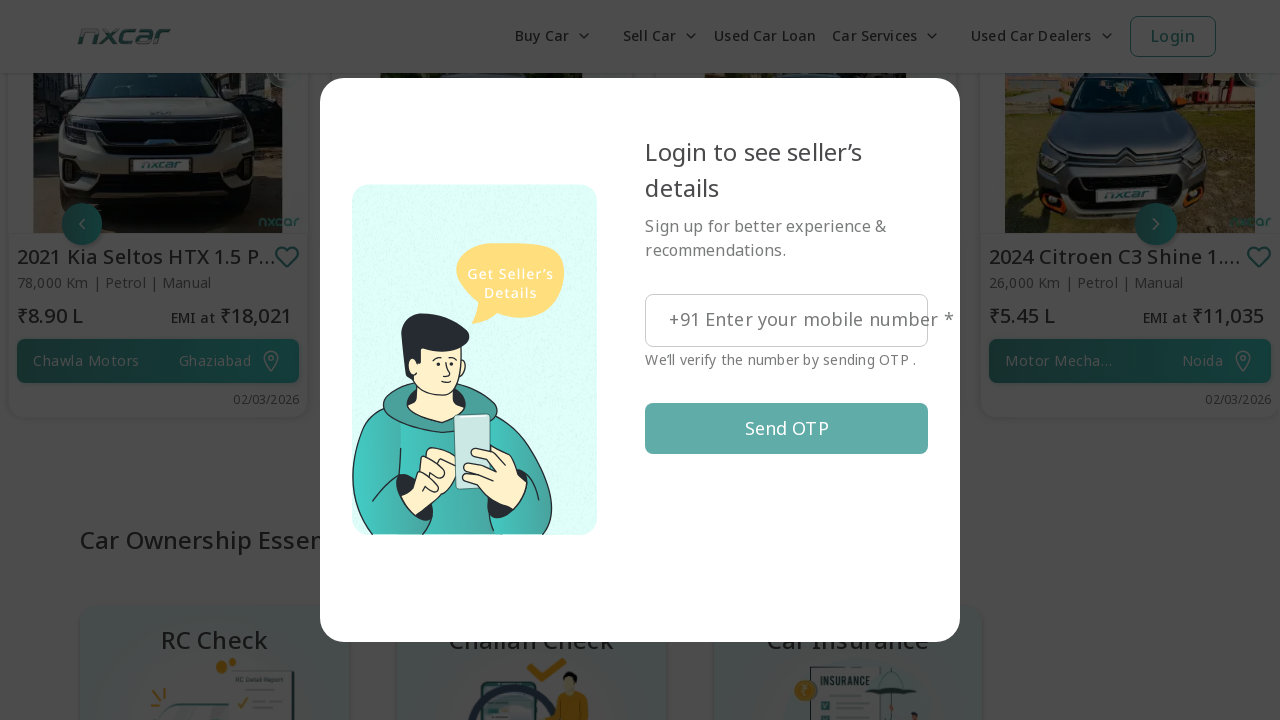

Navigated back to home page after testing car keyword link
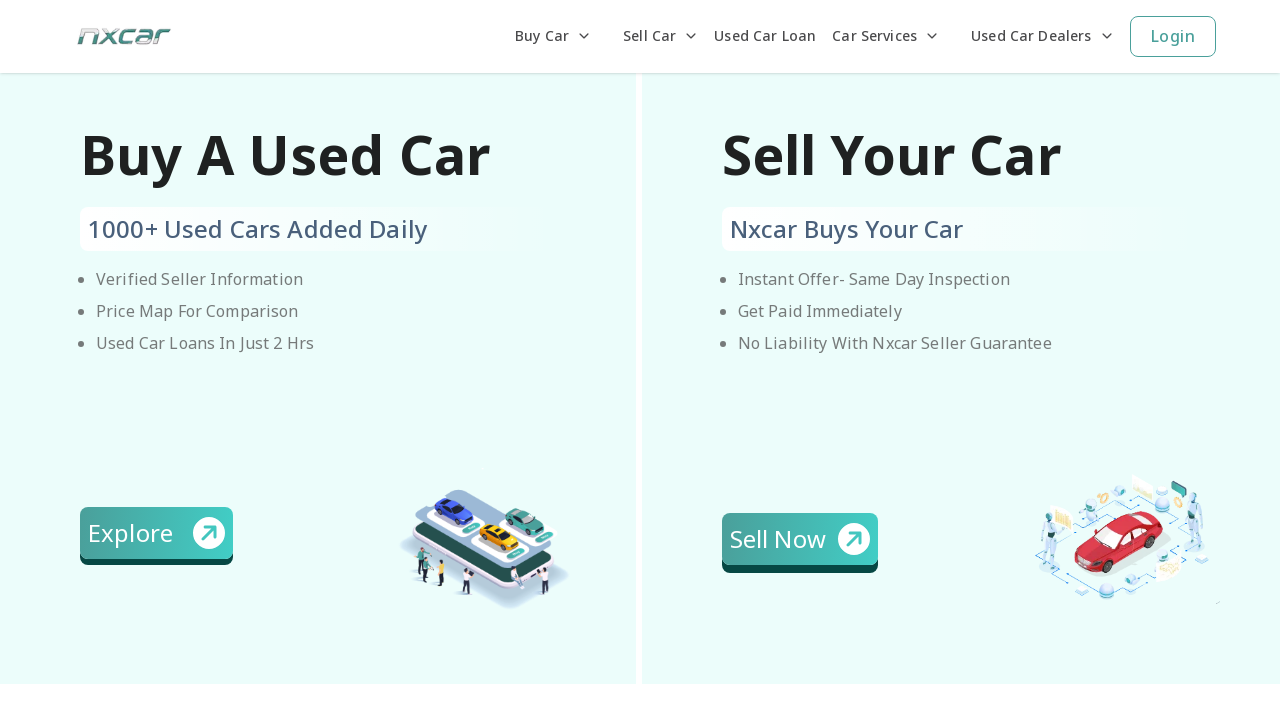

Found and scrolled into view element with car keyword 'Bazar'
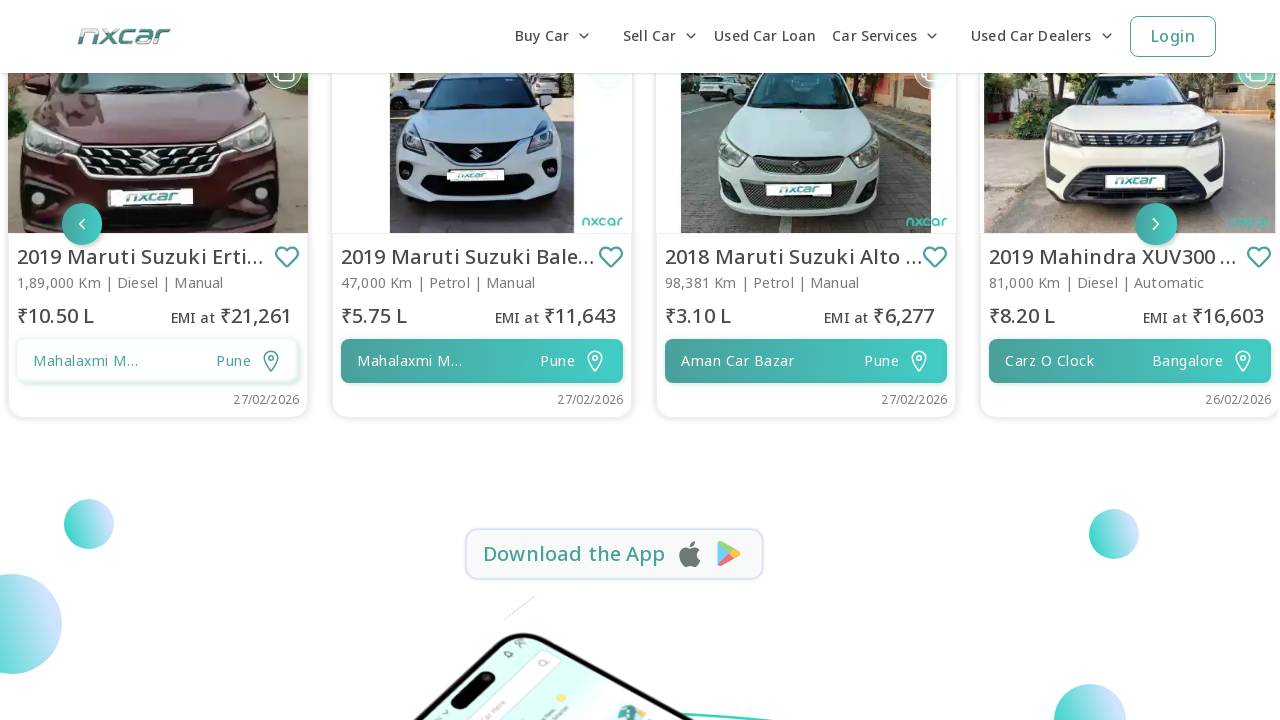

Clicked on 'Bazar' link
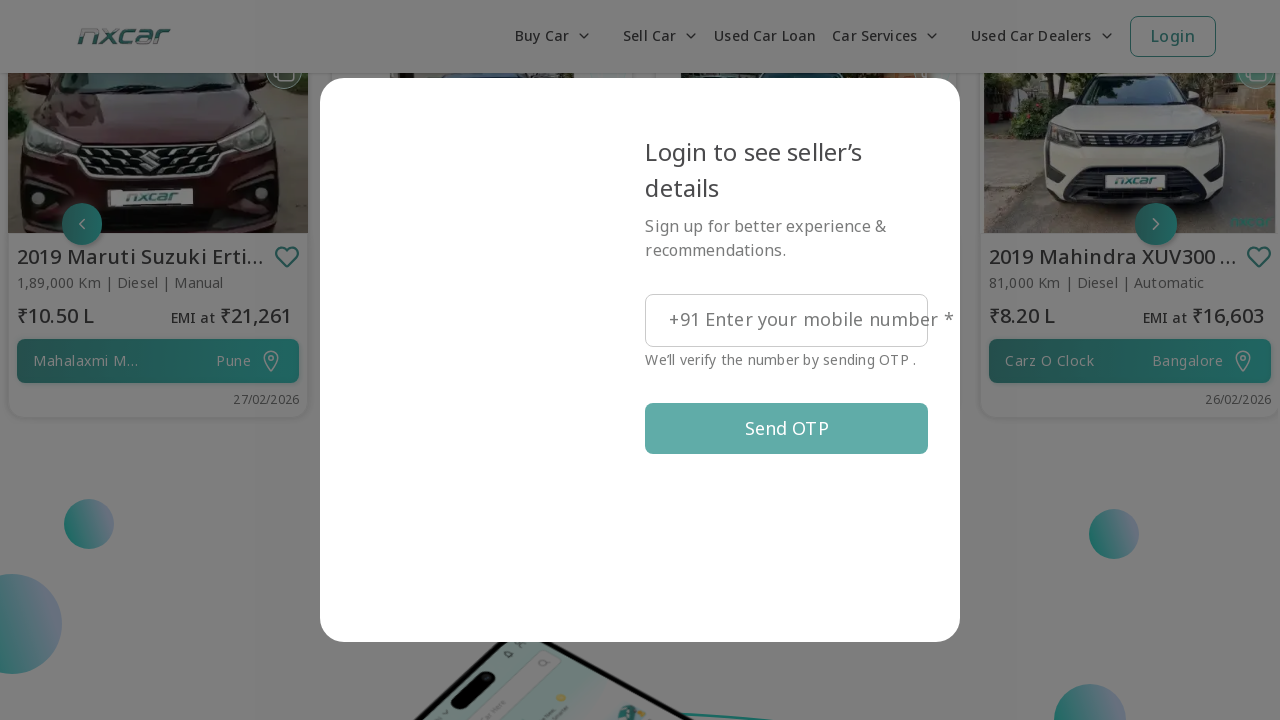

Waited 2 seconds after clicking 'Bazar' link
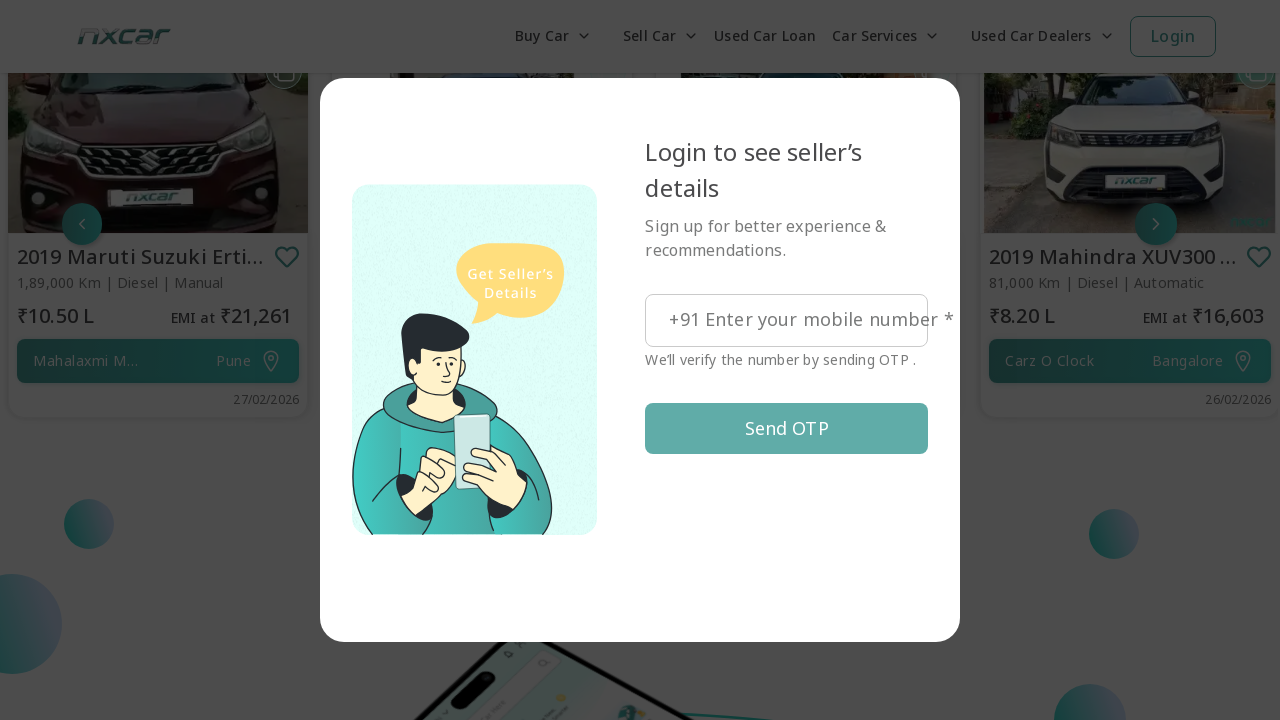

Navigated back to home page after testing car keyword link
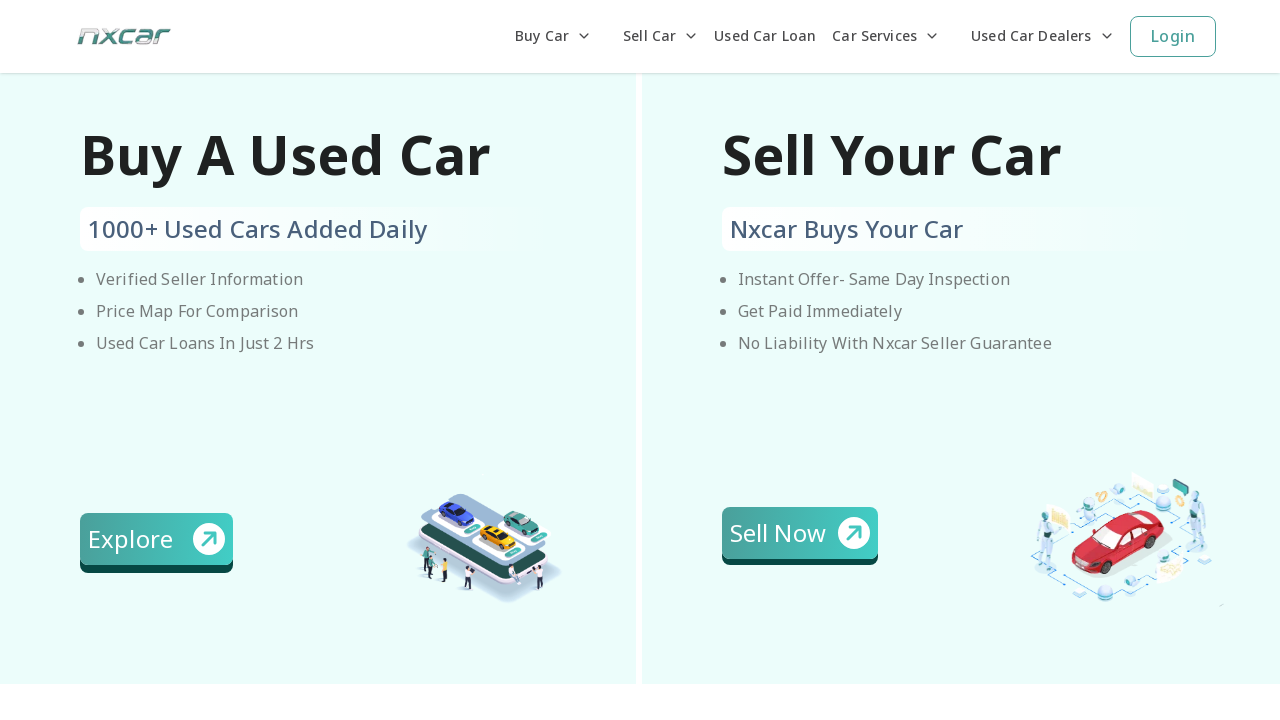

Waited for home page to reach networkidle state
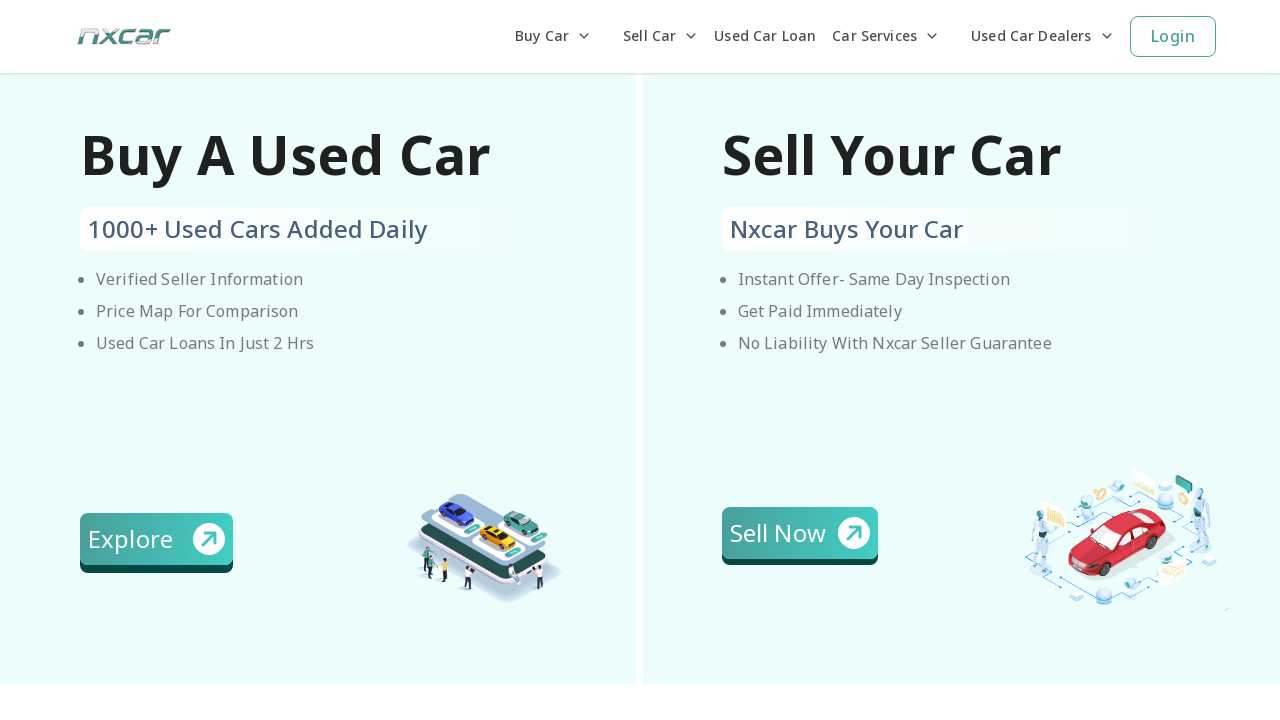

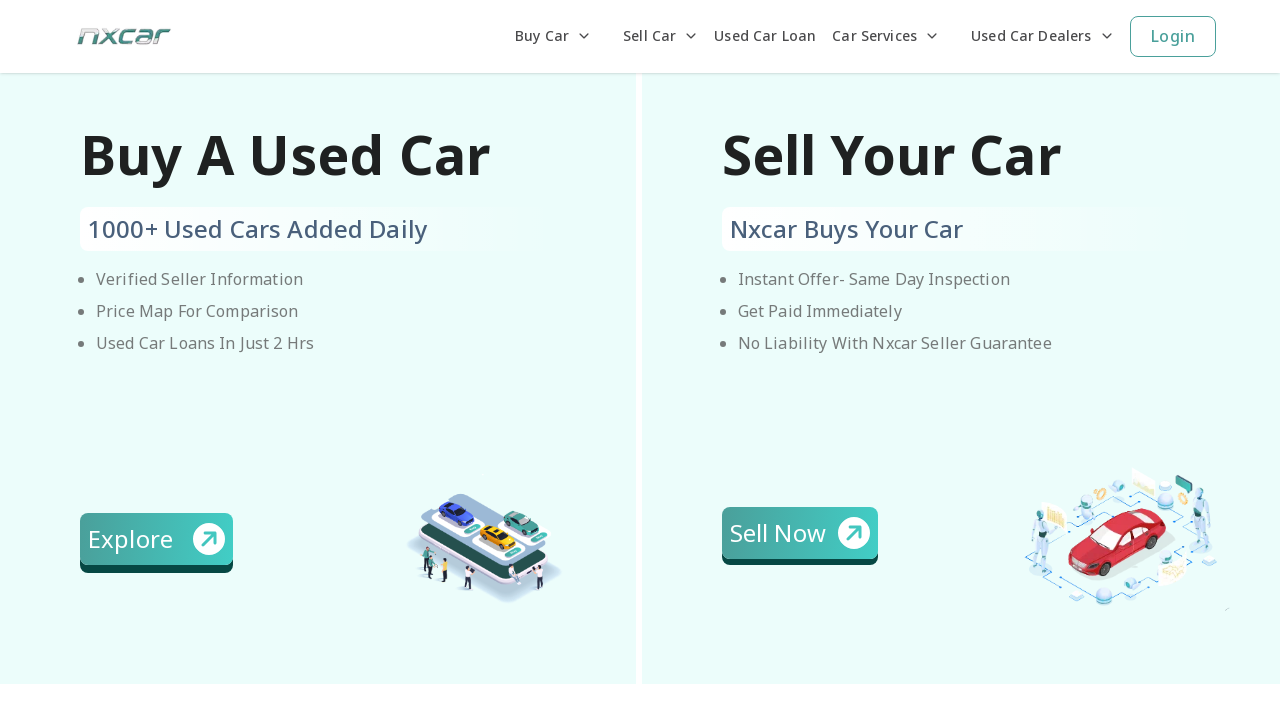